Tests selecting all checkboxes on a form and then specifically interacting with the Liver Disease checkbox

Starting URL: https://automationfc.github.io/multiple-fields/

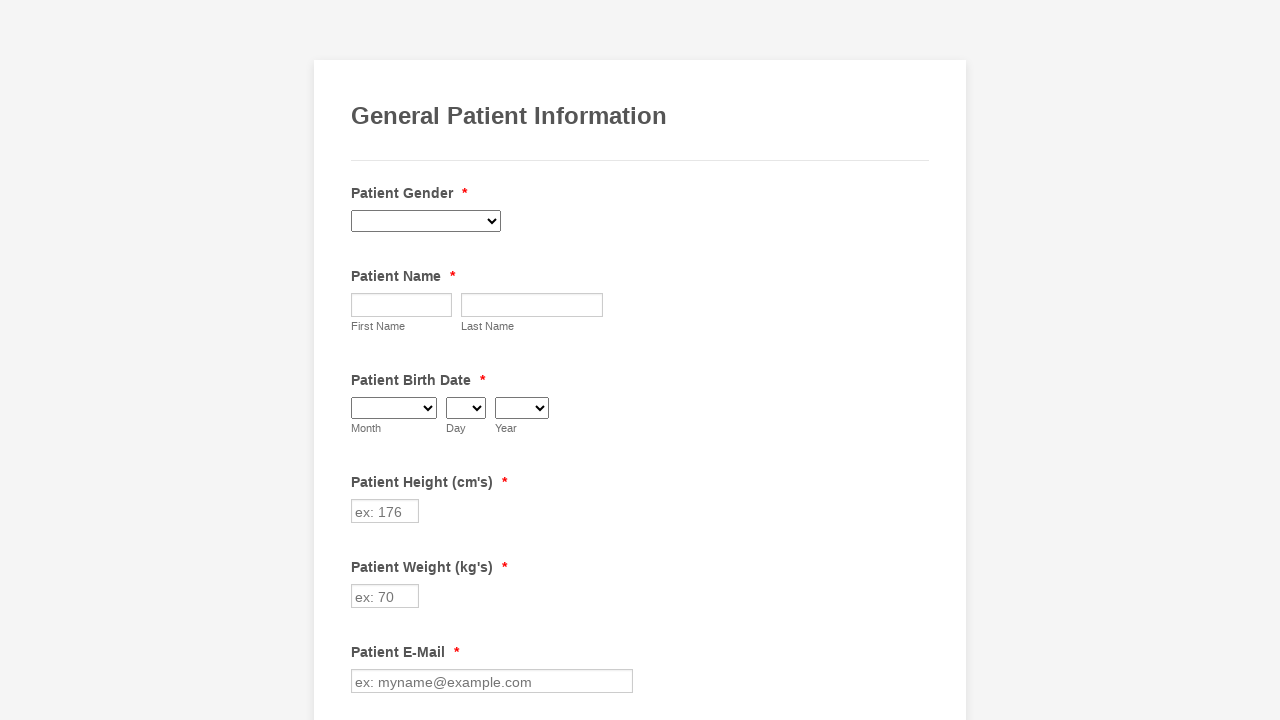

Located all checkboxes on the form
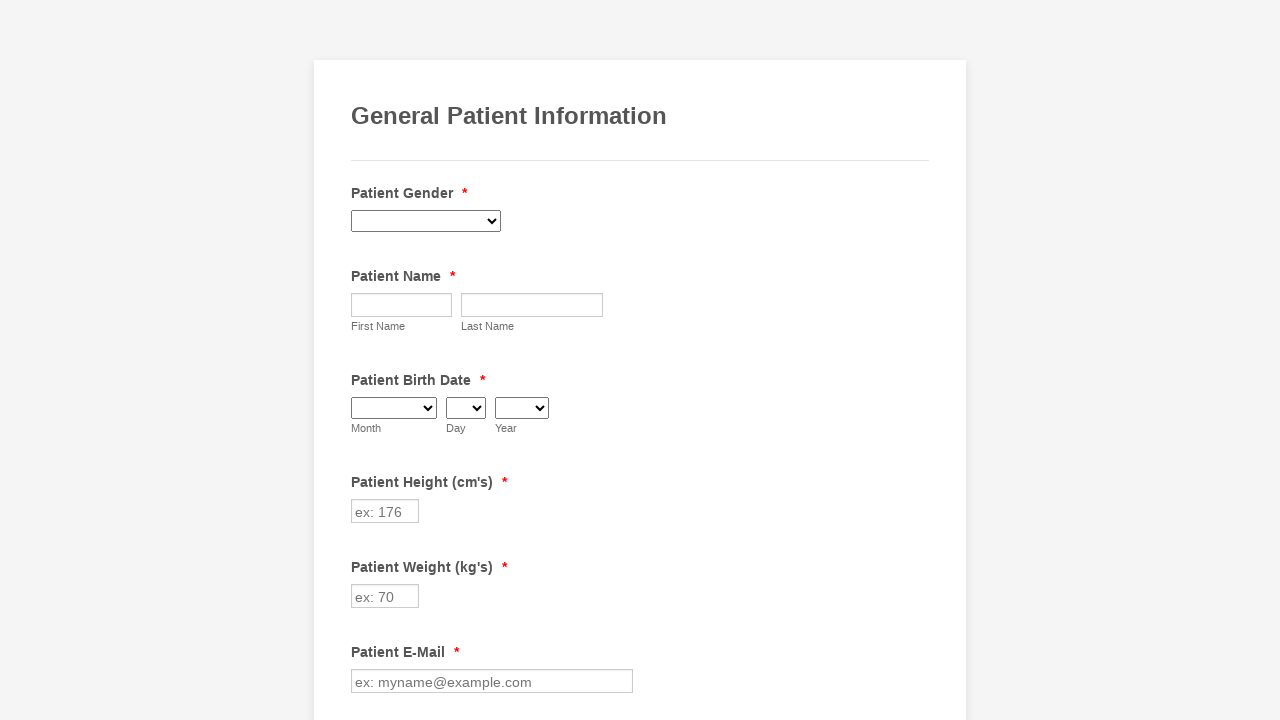

Clicked checkbox to select it at (362, 360) on input.form-checkbox >> nth=0
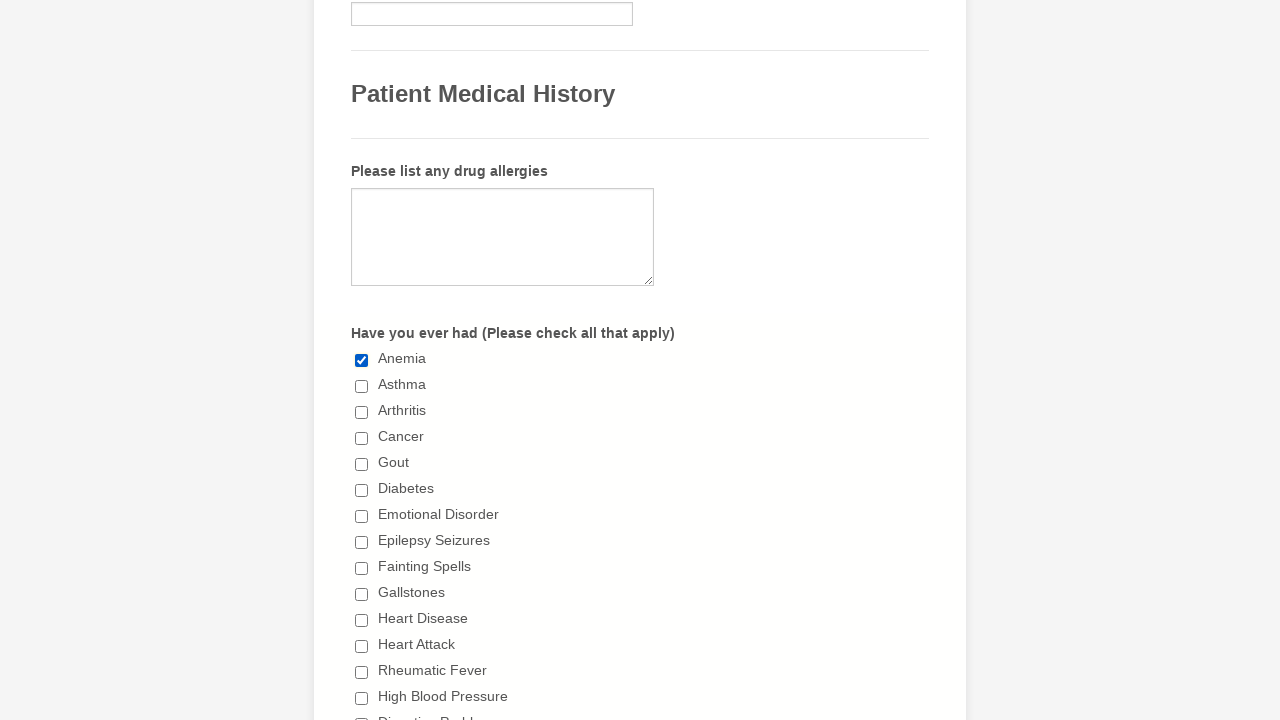

Clicked checkbox to select it at (362, 386) on input.form-checkbox >> nth=1
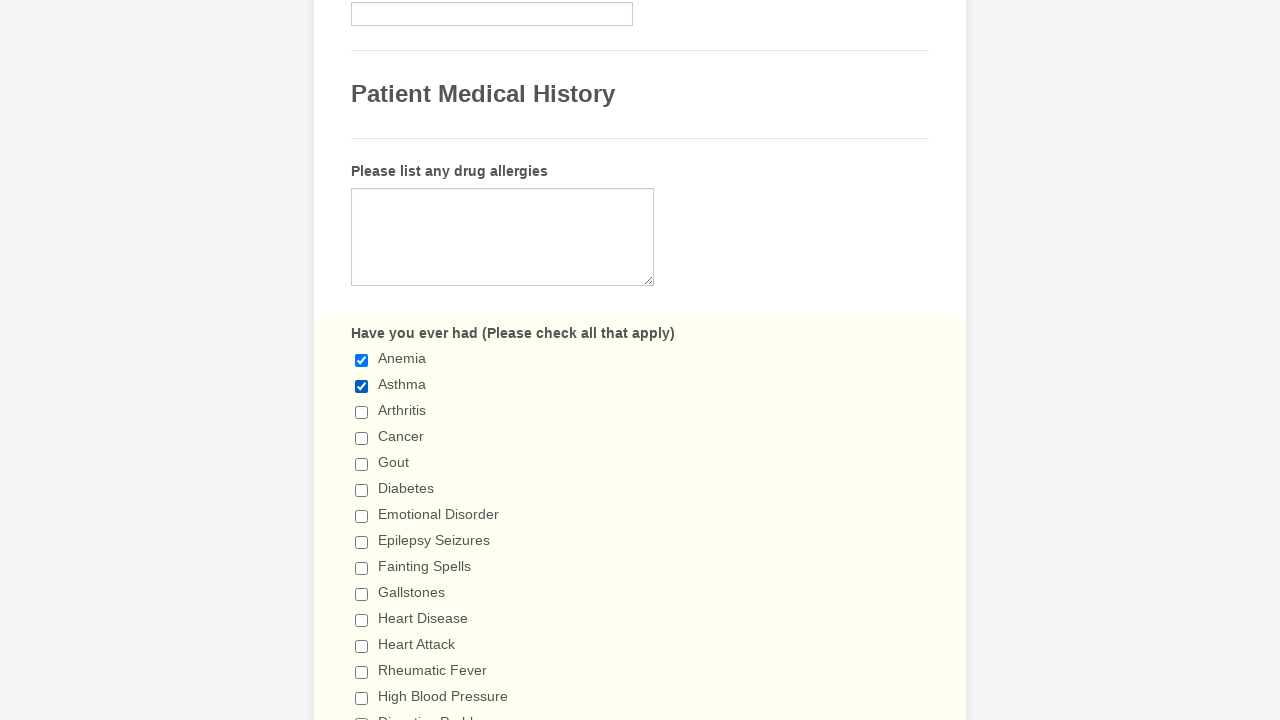

Clicked checkbox to select it at (362, 412) on input.form-checkbox >> nth=2
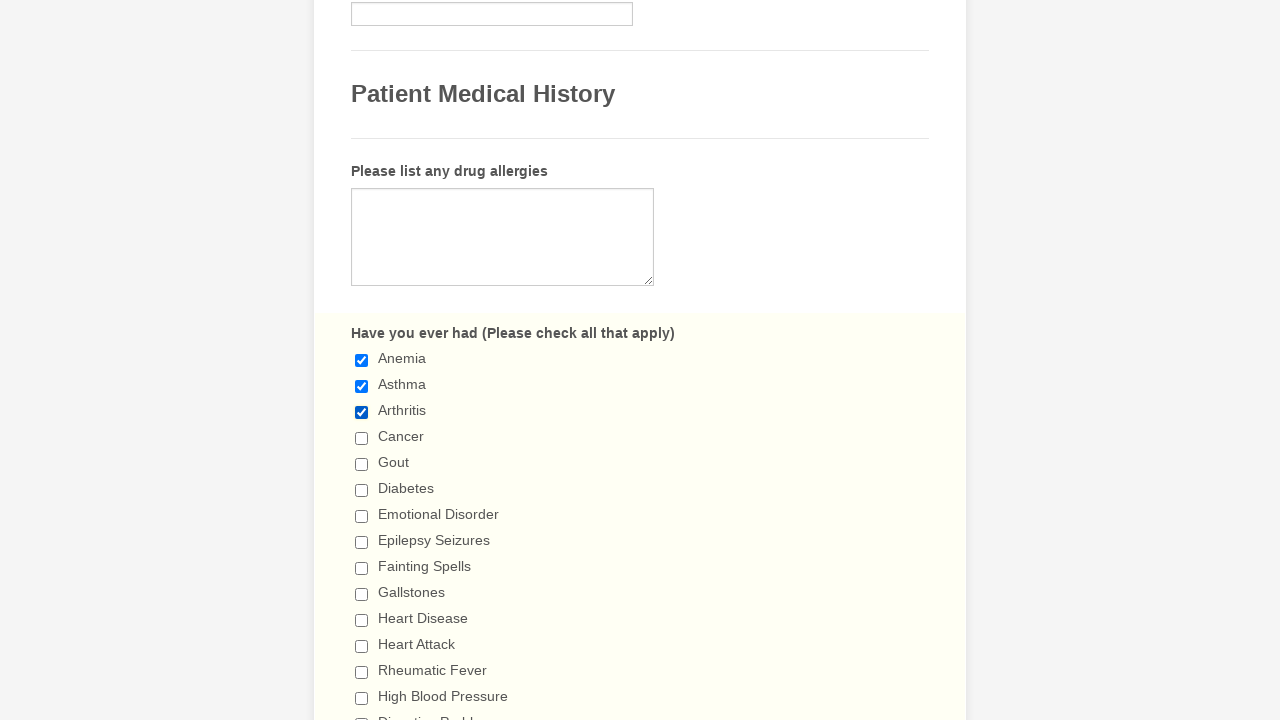

Clicked checkbox to select it at (362, 438) on input.form-checkbox >> nth=3
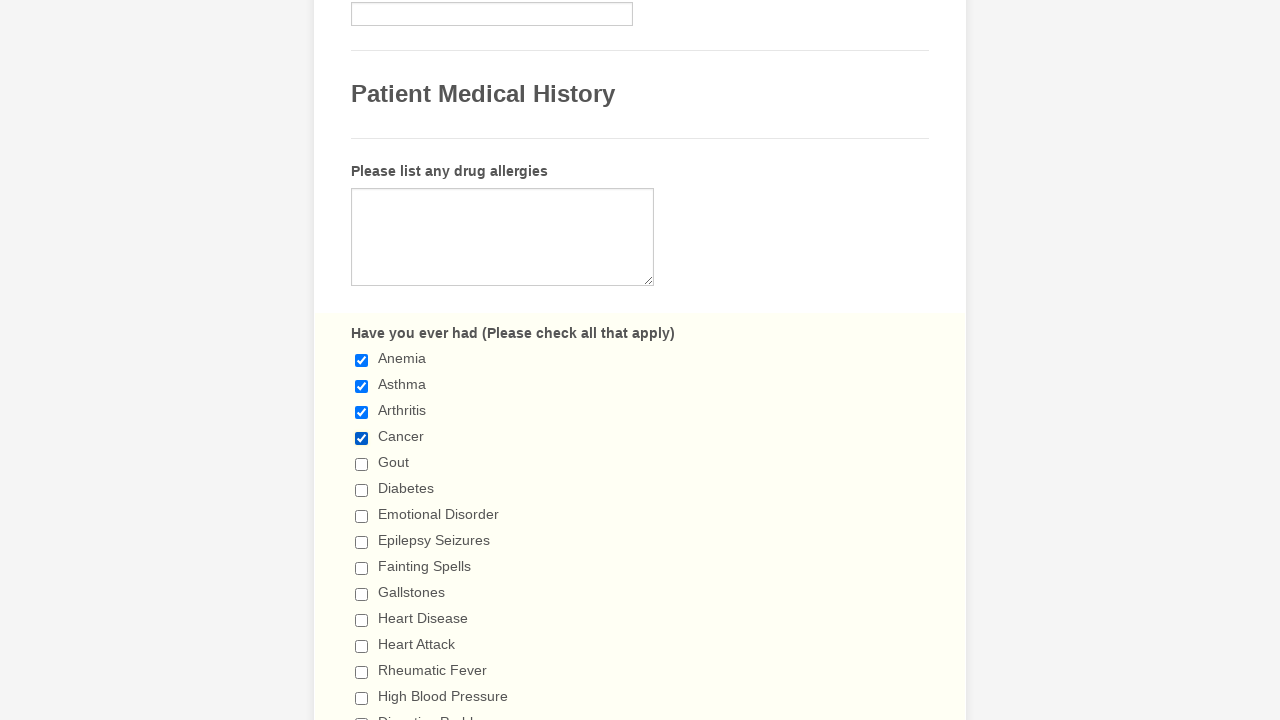

Clicked checkbox to select it at (362, 464) on input.form-checkbox >> nth=4
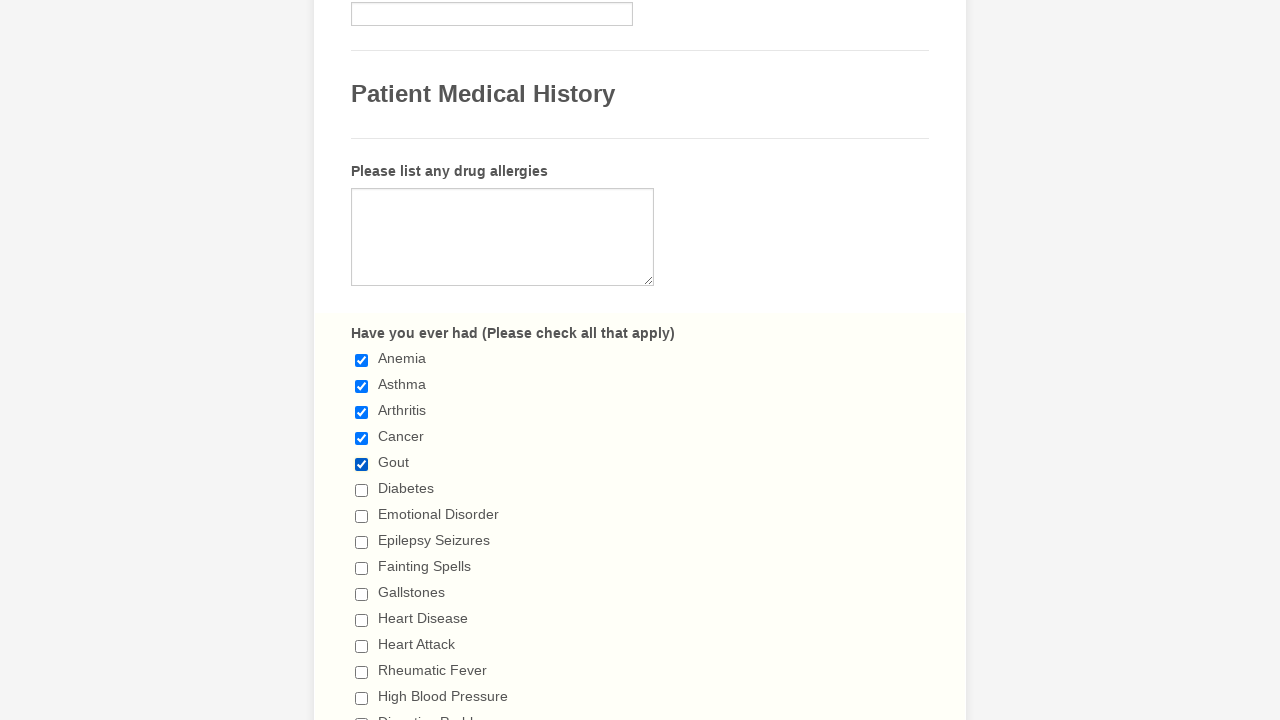

Clicked checkbox to select it at (362, 490) on input.form-checkbox >> nth=5
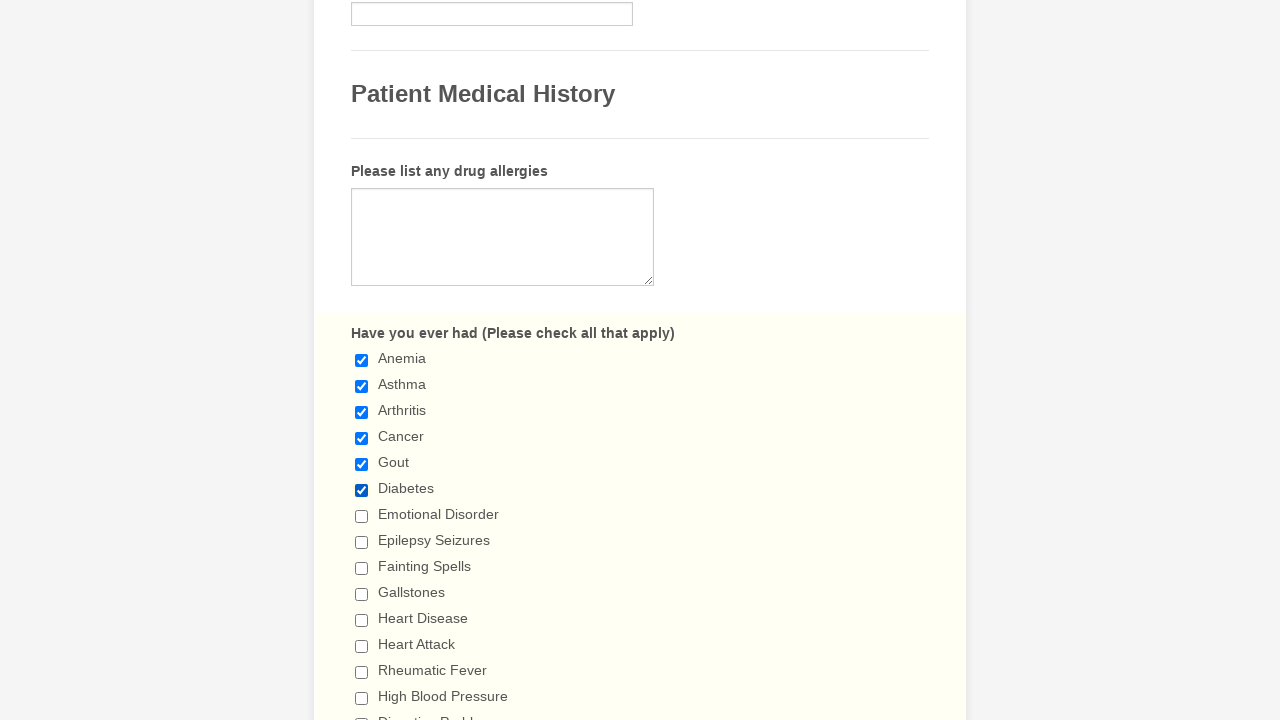

Clicked checkbox to select it at (362, 516) on input.form-checkbox >> nth=6
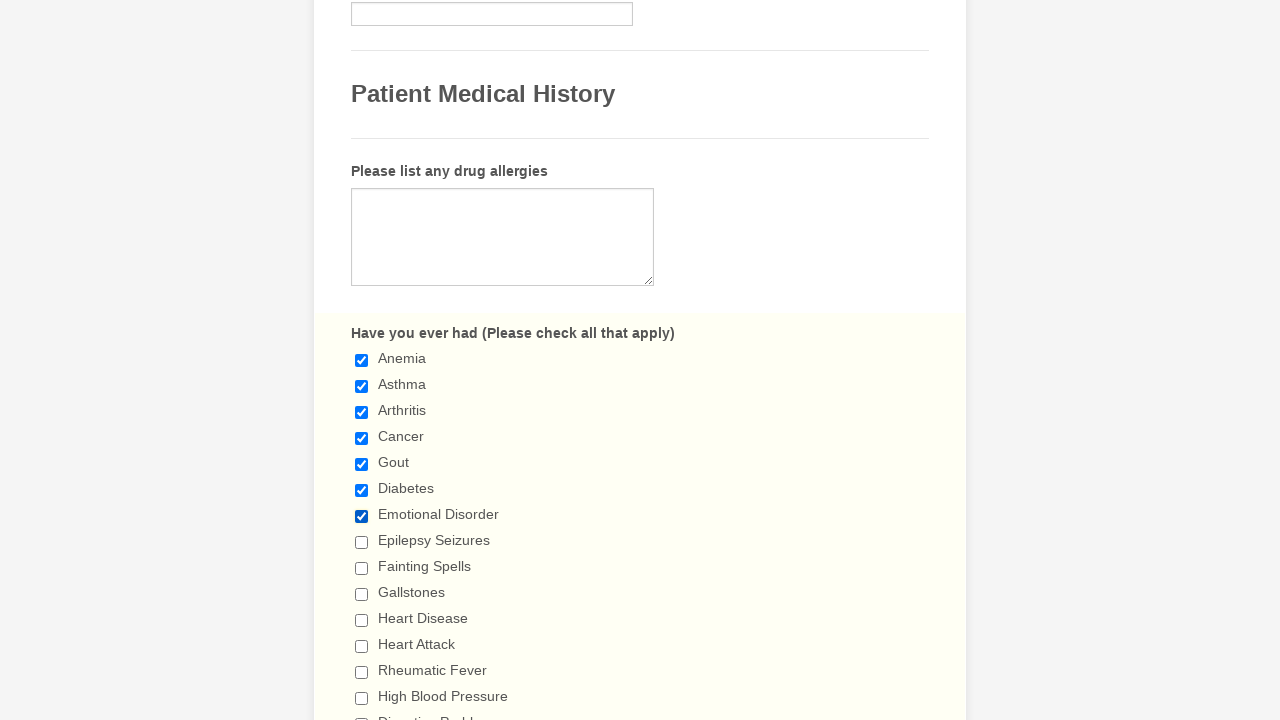

Clicked checkbox to select it at (362, 542) on input.form-checkbox >> nth=7
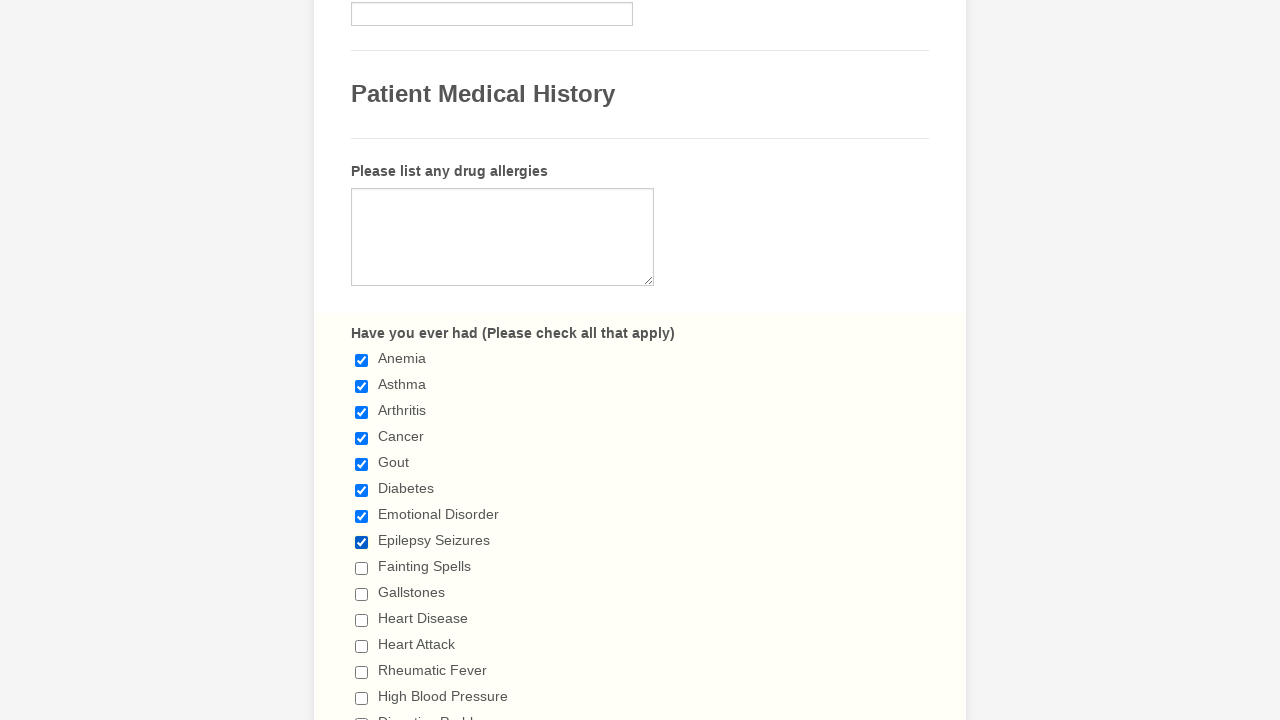

Clicked checkbox to select it at (362, 568) on input.form-checkbox >> nth=8
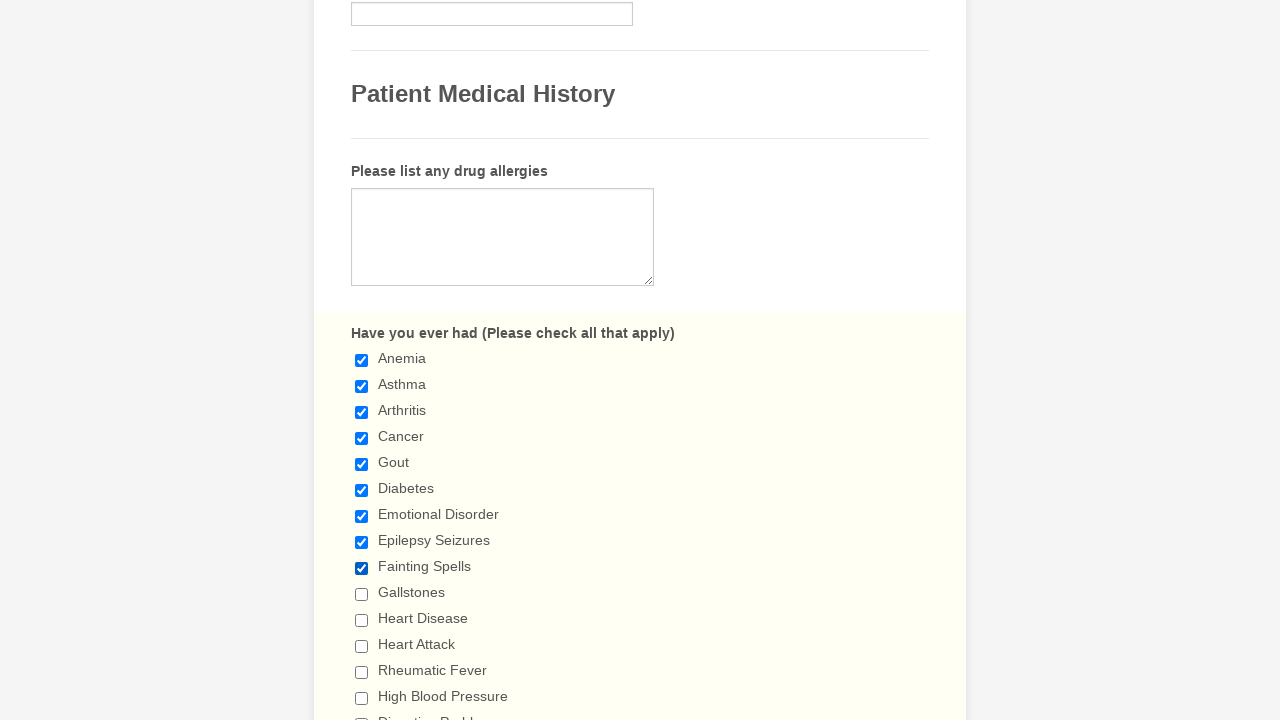

Clicked checkbox to select it at (362, 594) on input.form-checkbox >> nth=9
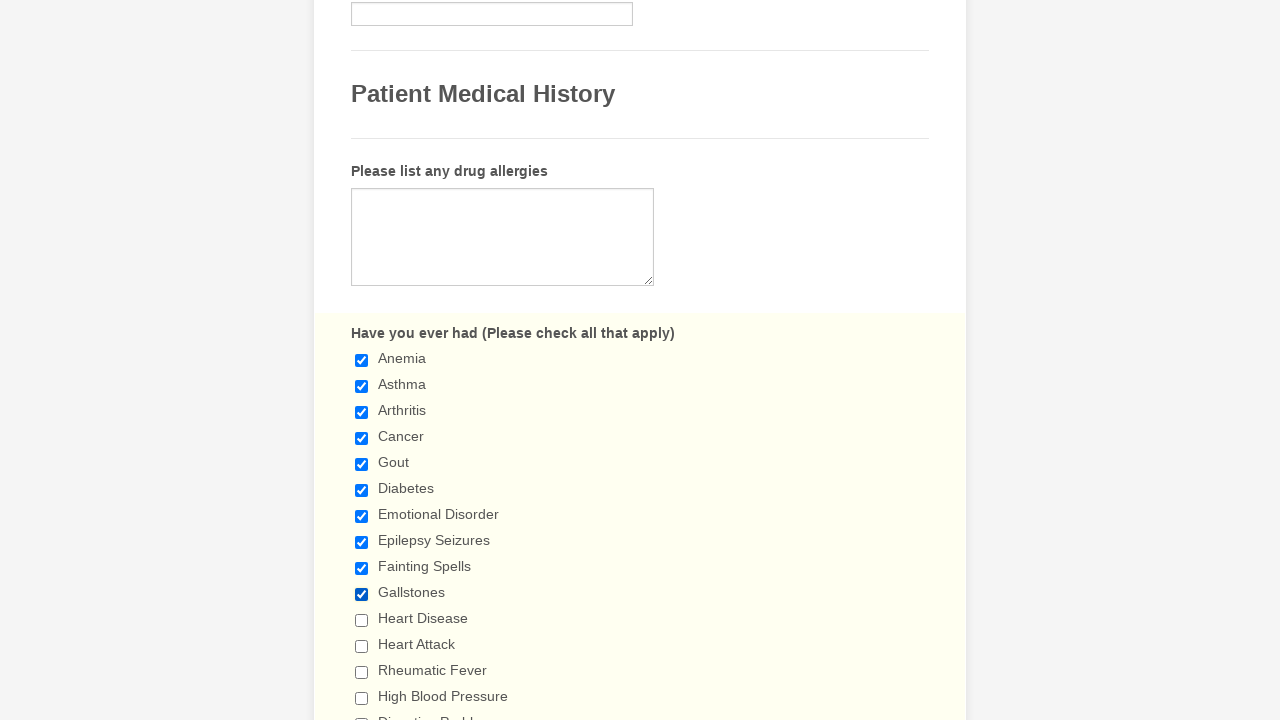

Clicked checkbox to select it at (362, 620) on input.form-checkbox >> nth=10
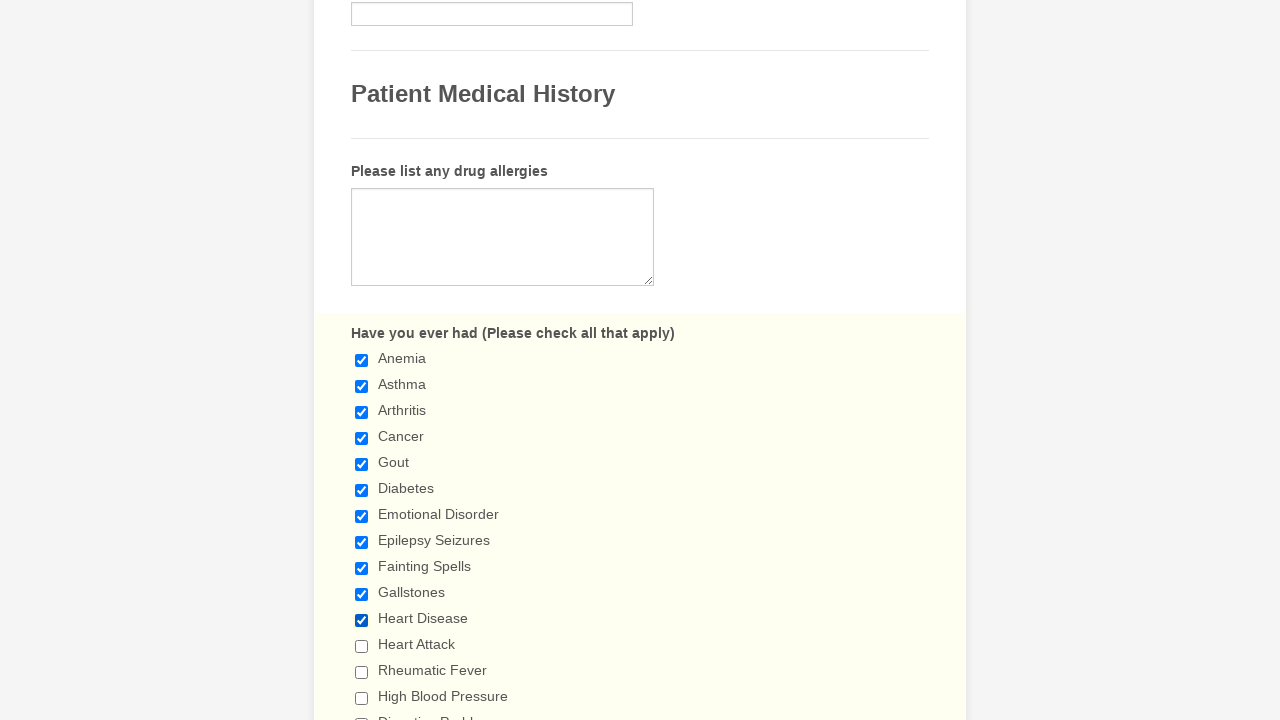

Clicked checkbox to select it at (362, 646) on input.form-checkbox >> nth=11
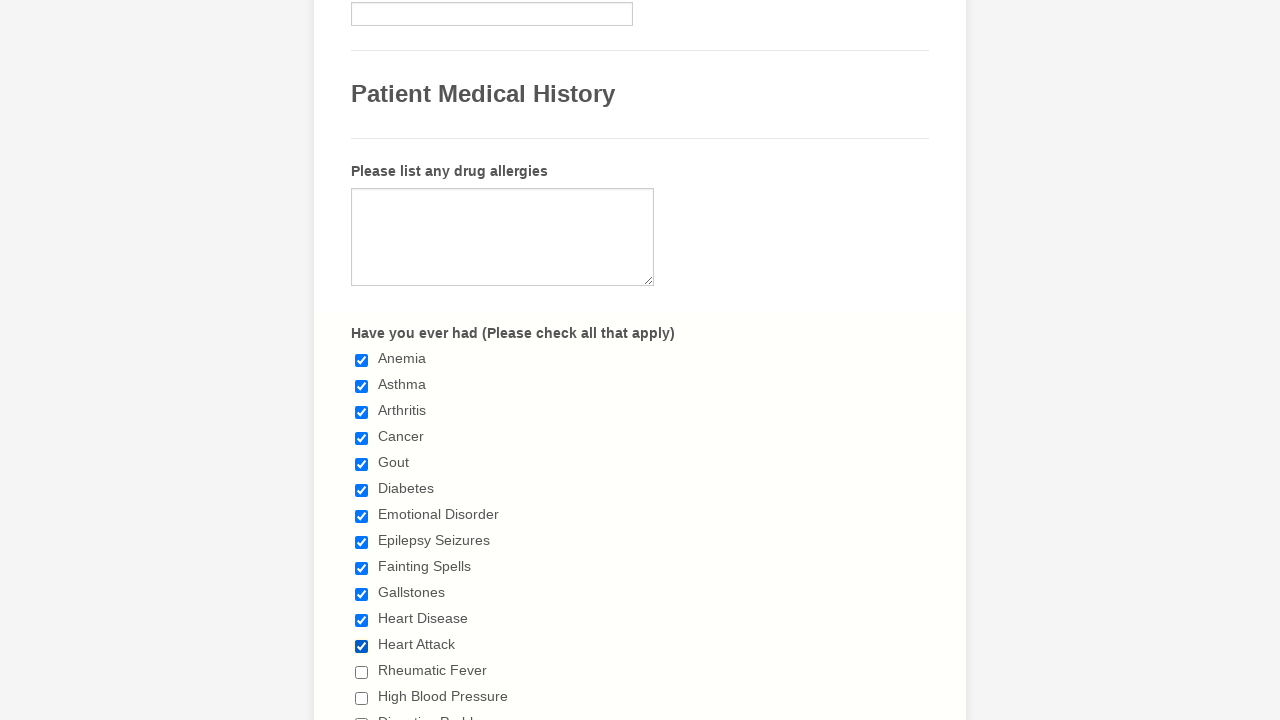

Clicked checkbox to select it at (362, 672) on input.form-checkbox >> nth=12
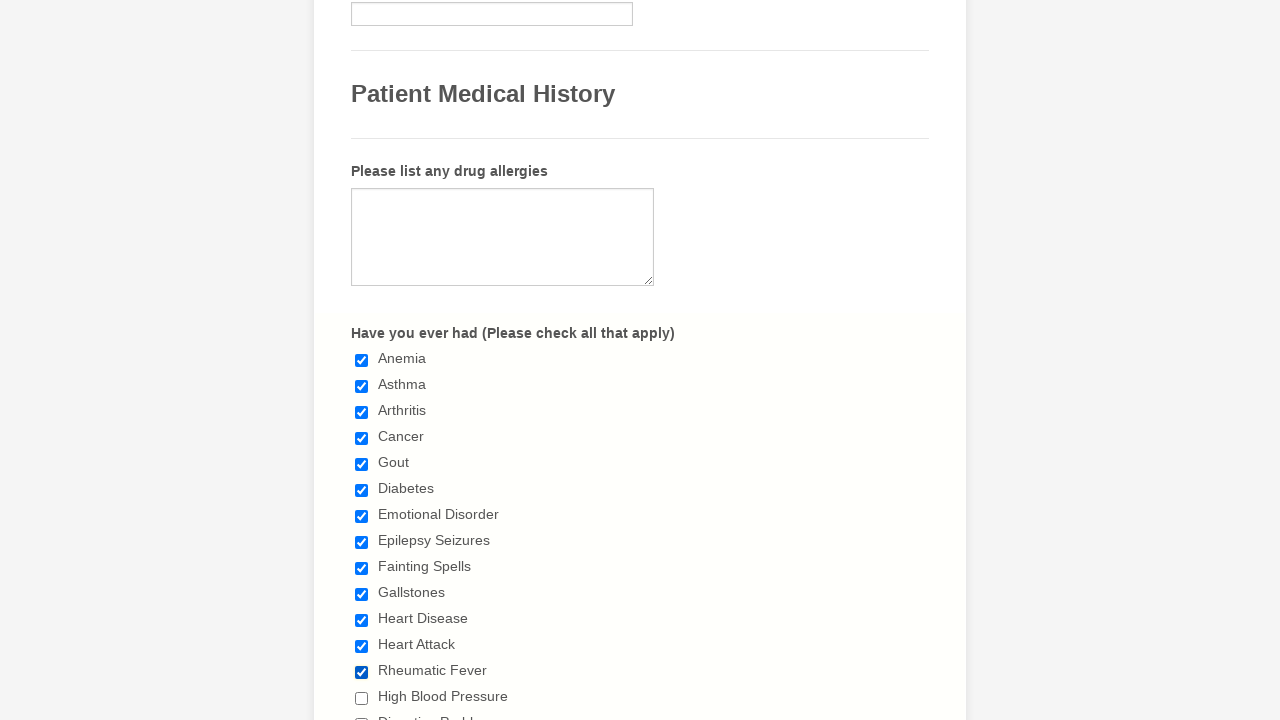

Clicked checkbox to select it at (362, 698) on input.form-checkbox >> nth=13
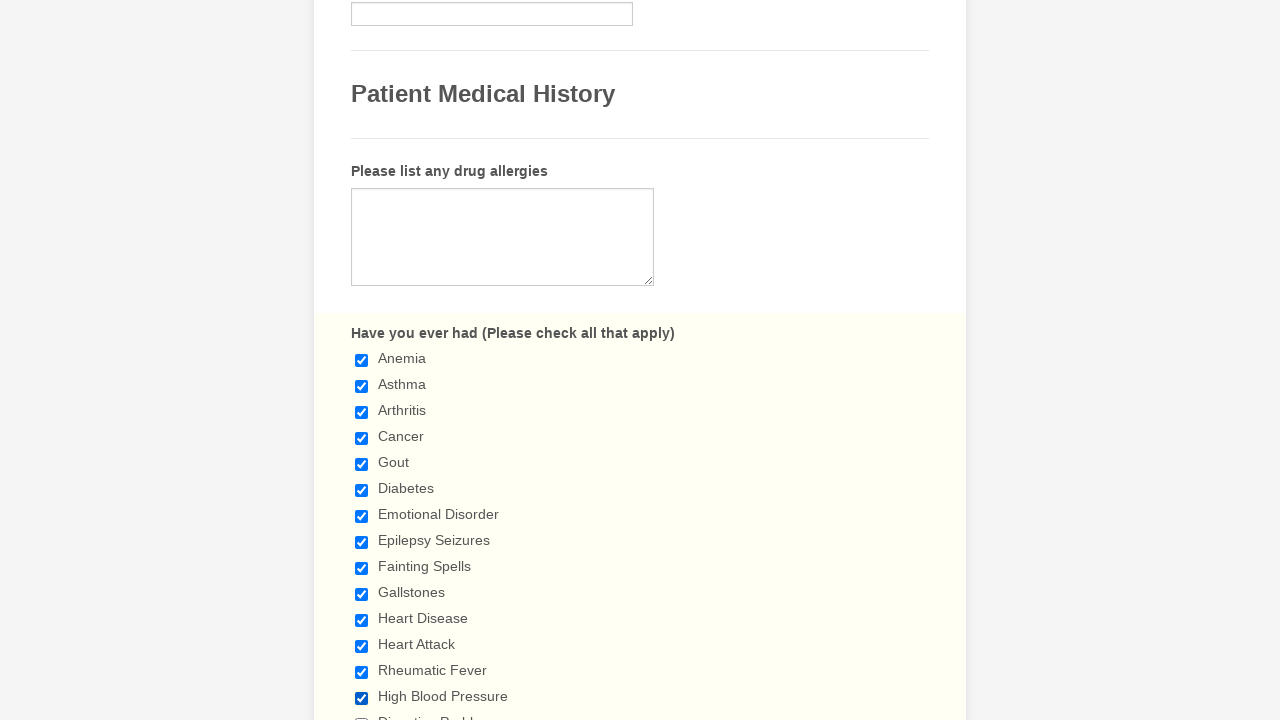

Clicked checkbox to select it at (362, 714) on input.form-checkbox >> nth=14
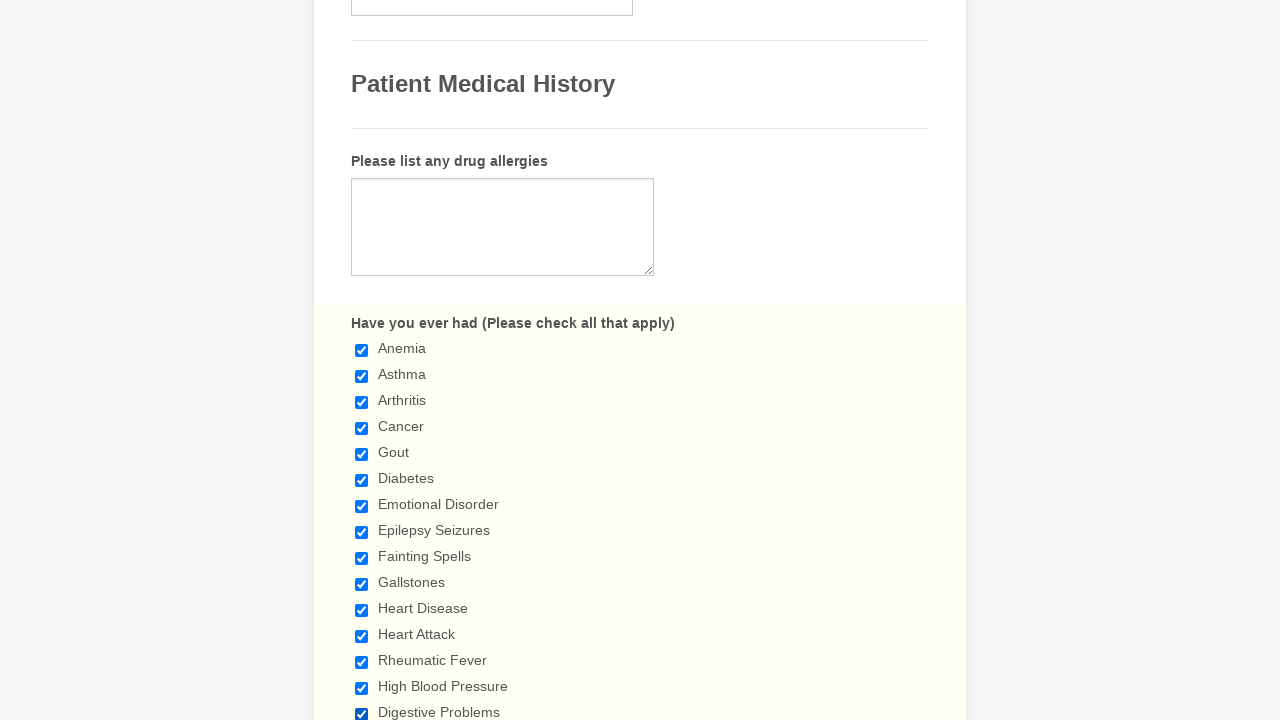

Clicked checkbox to select it at (362, 360) on input.form-checkbox >> nth=15
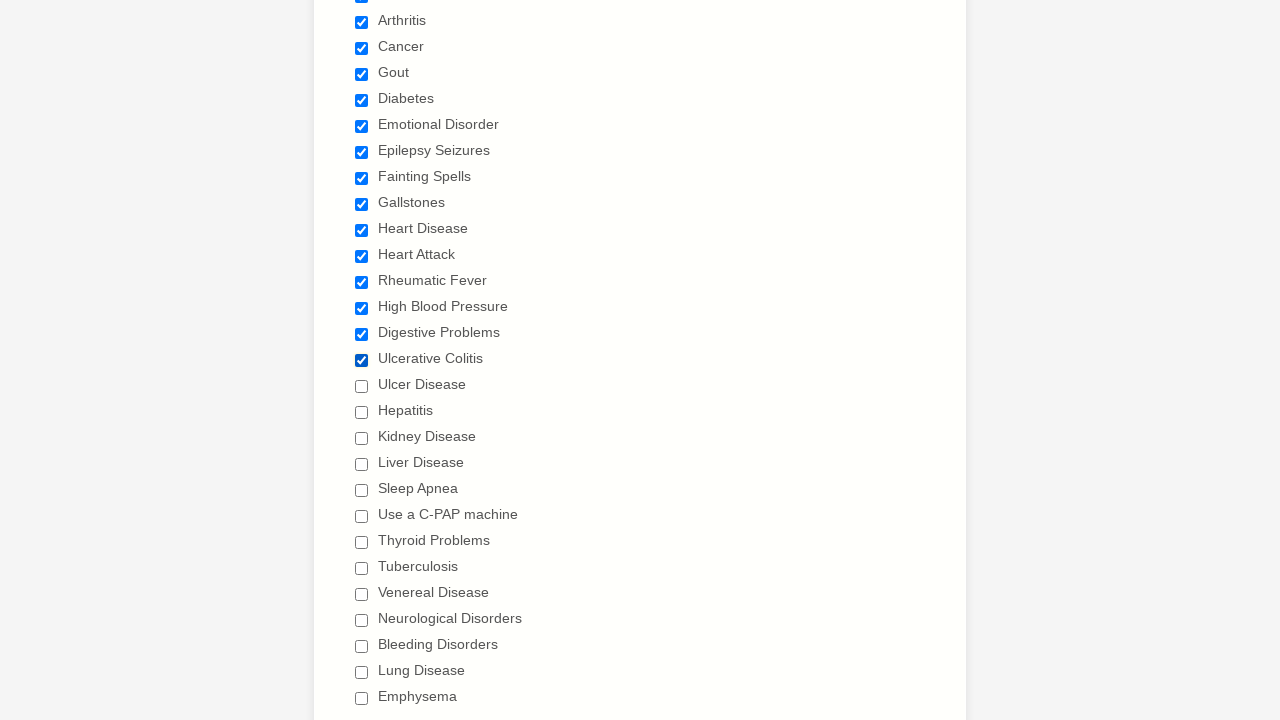

Clicked checkbox to select it at (362, 386) on input.form-checkbox >> nth=16
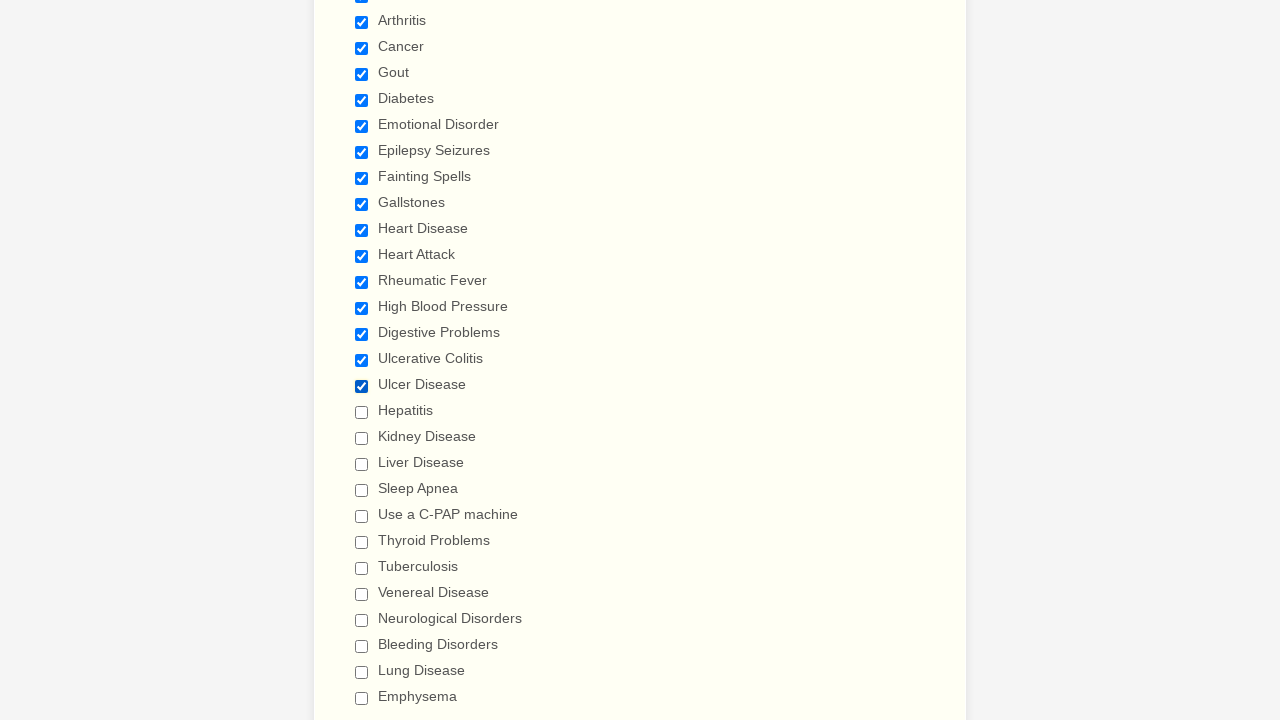

Clicked checkbox to select it at (362, 412) on input.form-checkbox >> nth=17
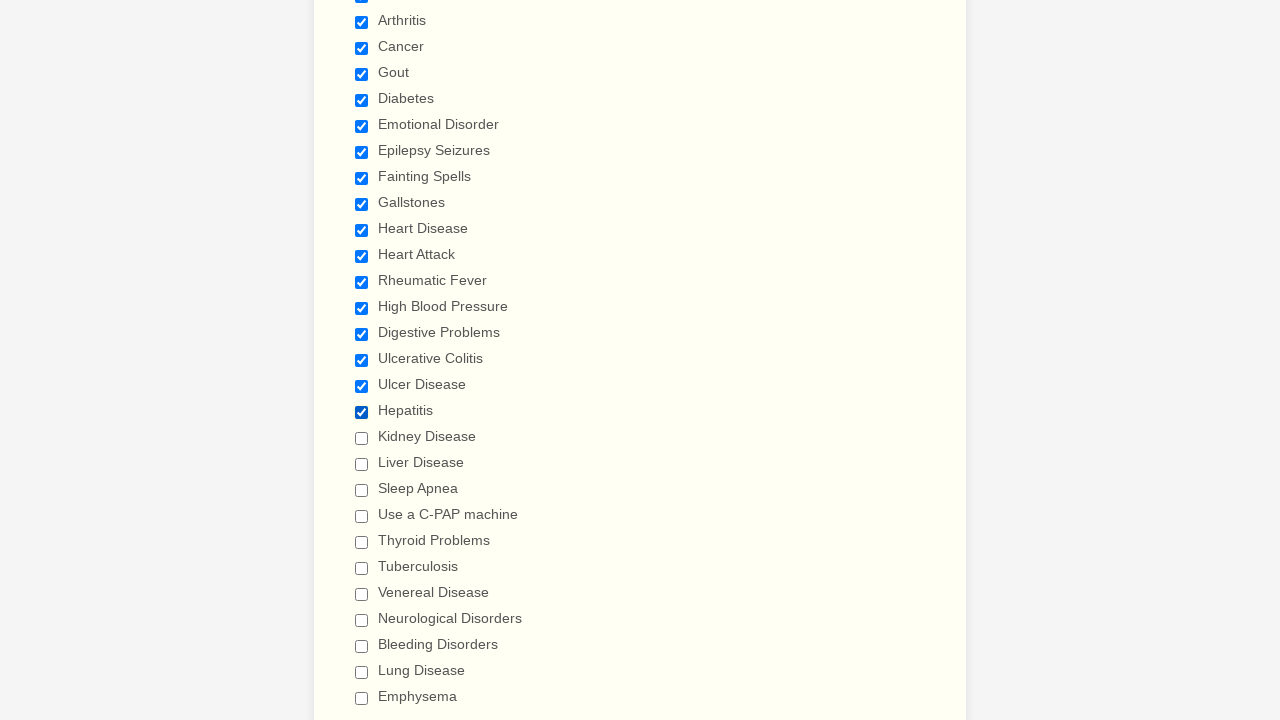

Clicked checkbox to select it at (362, 438) on input.form-checkbox >> nth=18
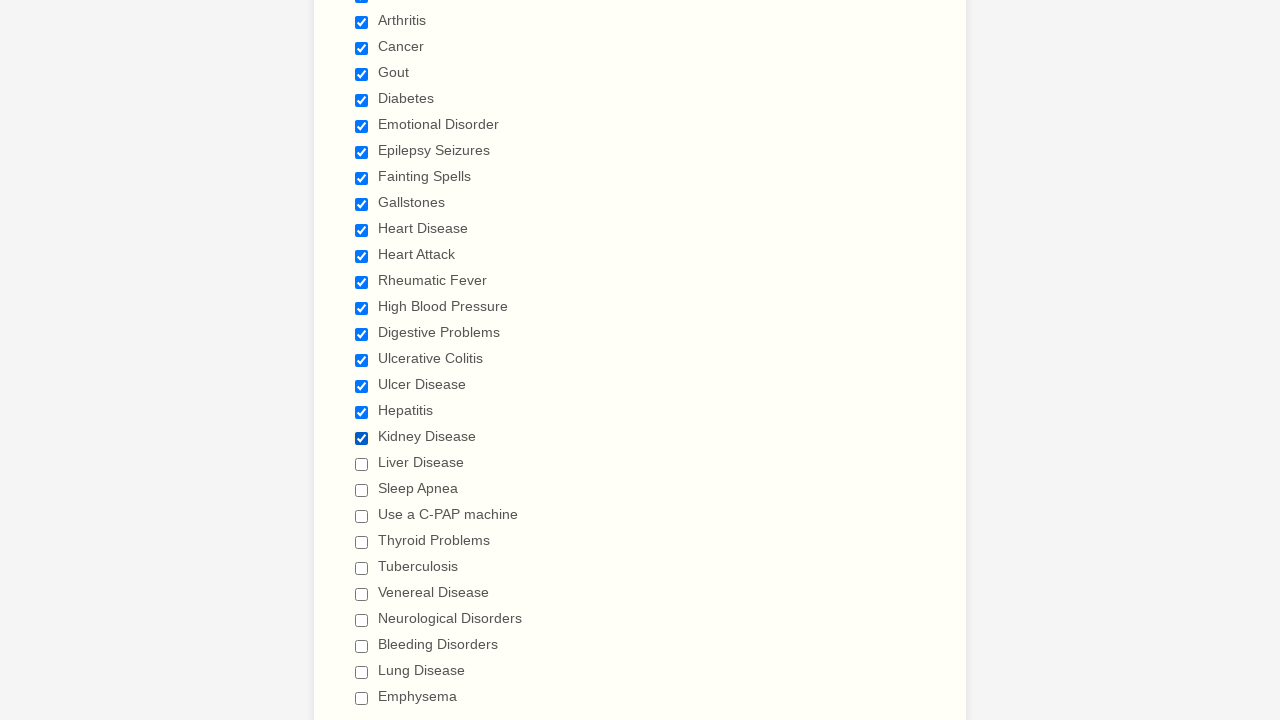

Clicked checkbox to select it at (362, 464) on input.form-checkbox >> nth=19
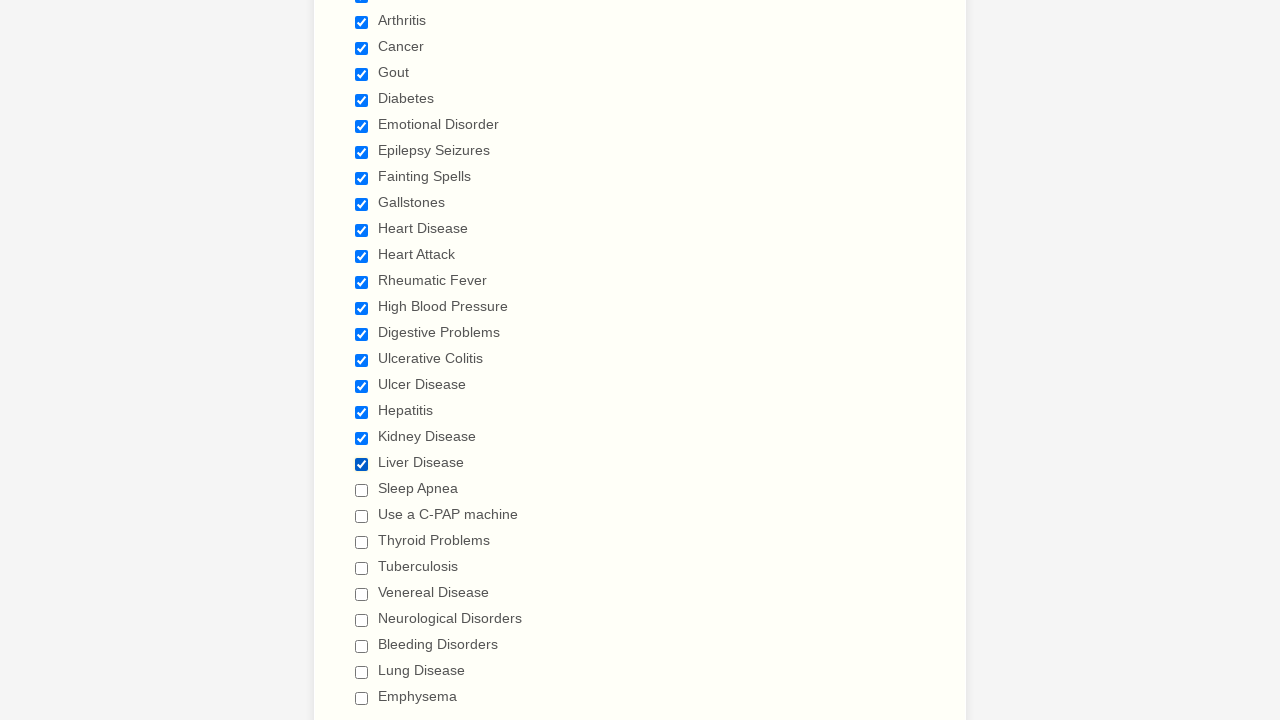

Clicked checkbox to select it at (362, 490) on input.form-checkbox >> nth=20
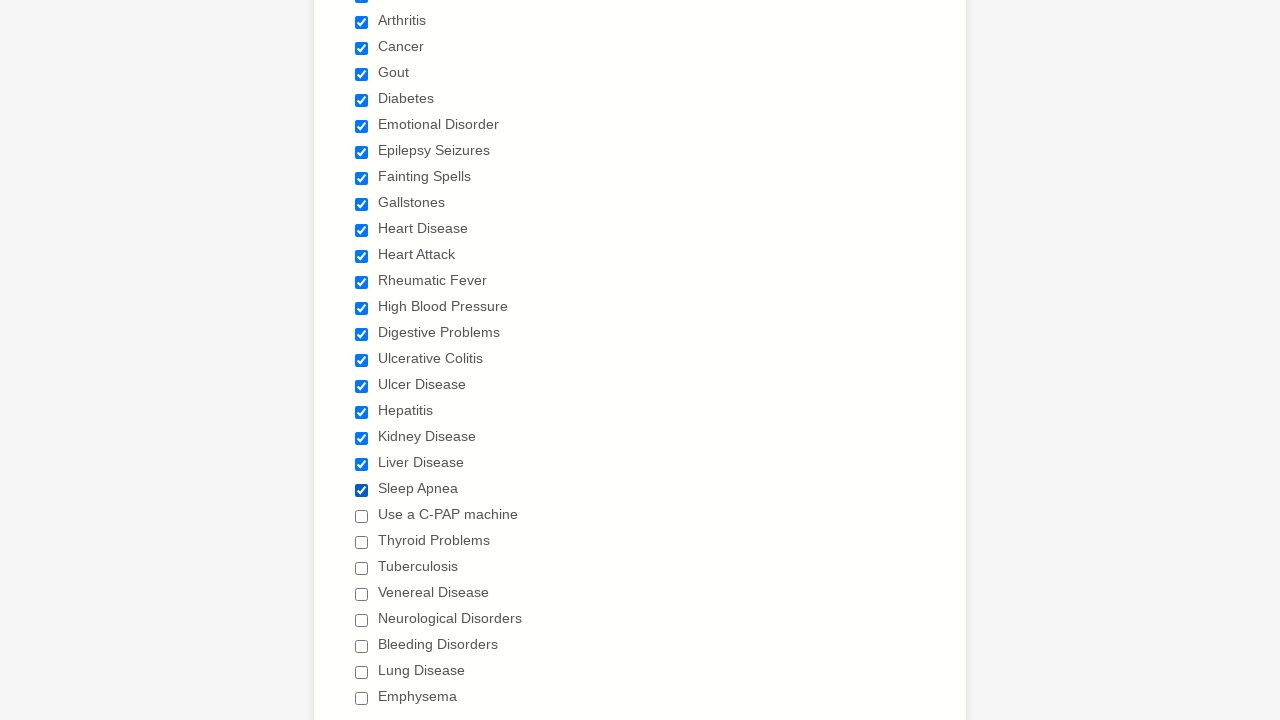

Clicked checkbox to select it at (362, 516) on input.form-checkbox >> nth=21
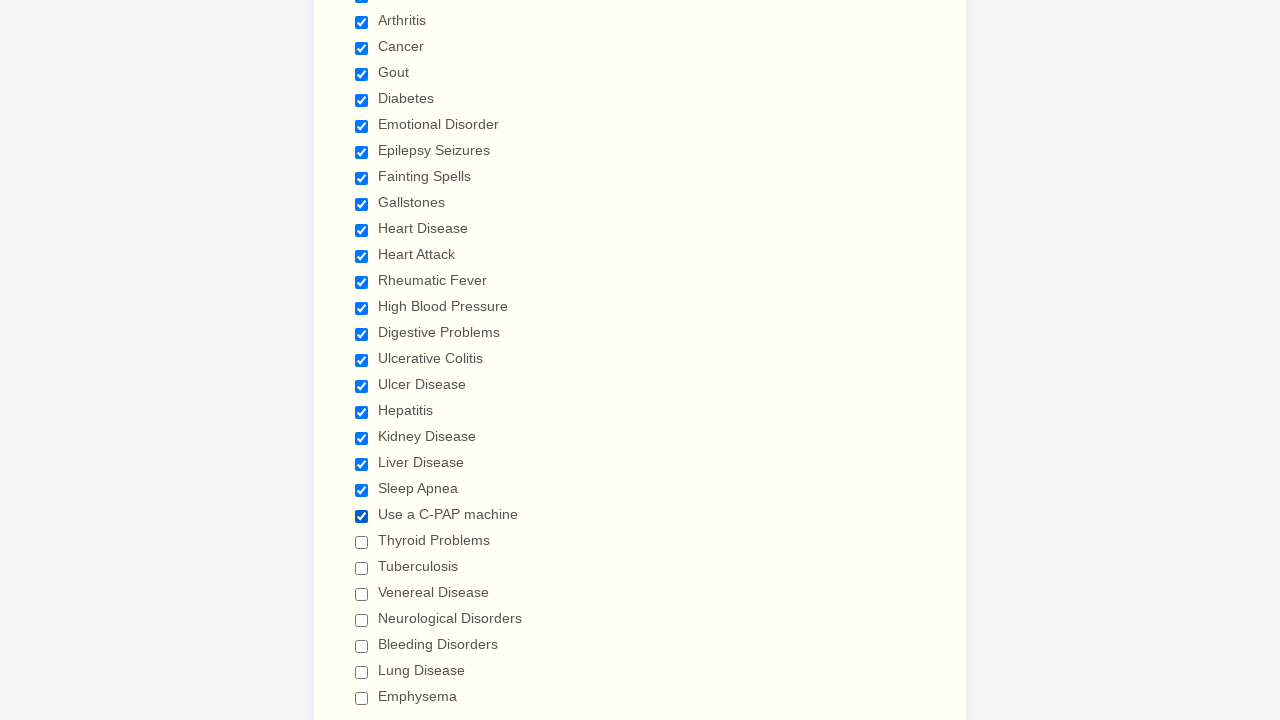

Clicked checkbox to select it at (362, 542) on input.form-checkbox >> nth=22
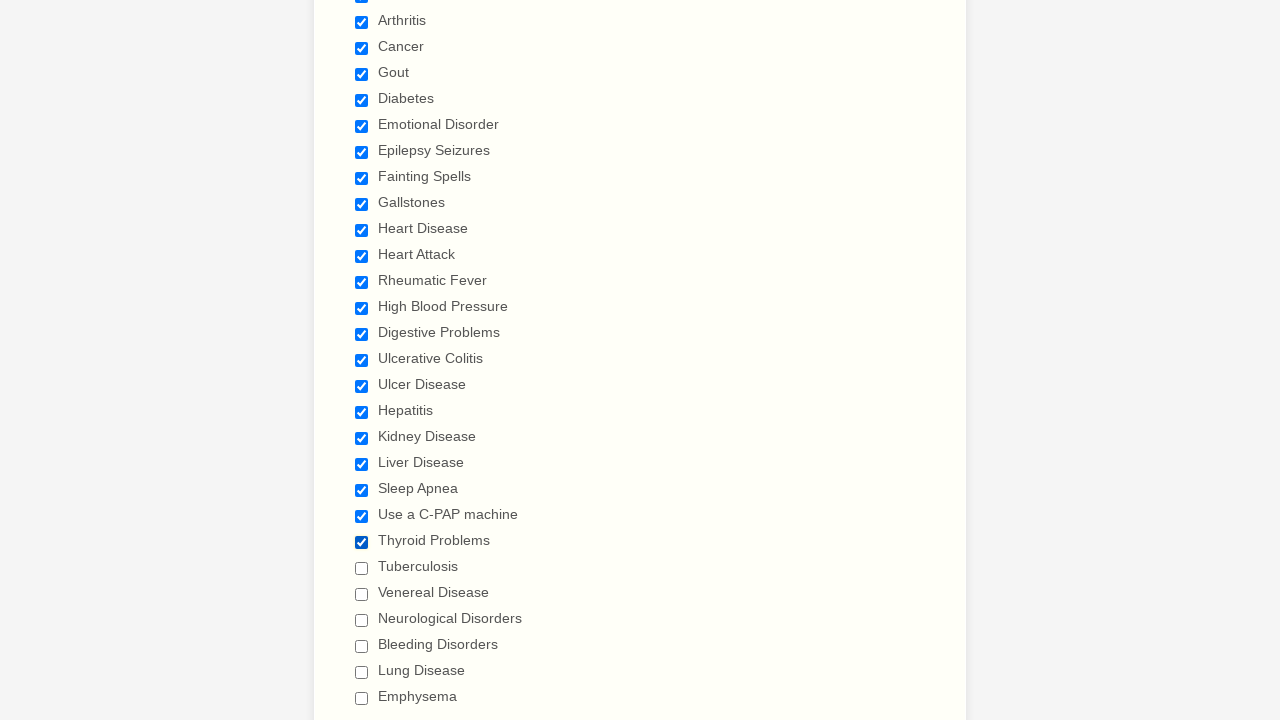

Clicked checkbox to select it at (362, 568) on input.form-checkbox >> nth=23
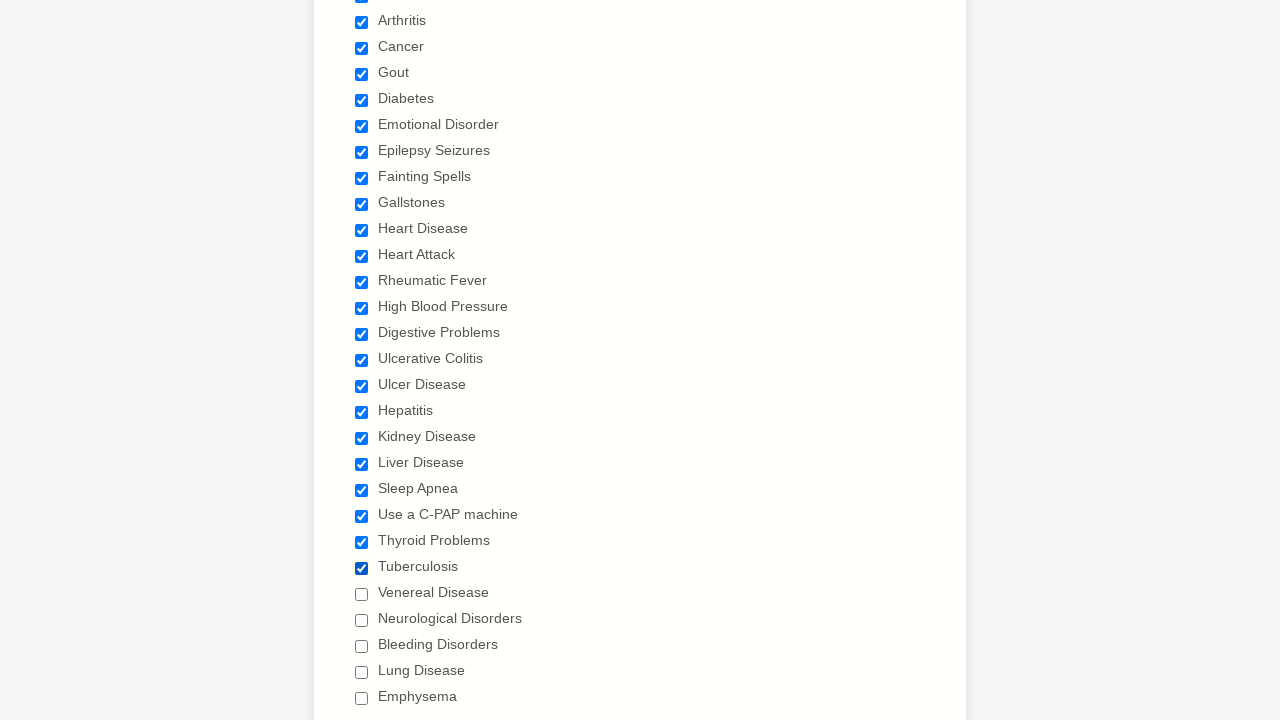

Clicked checkbox to select it at (362, 594) on input.form-checkbox >> nth=24
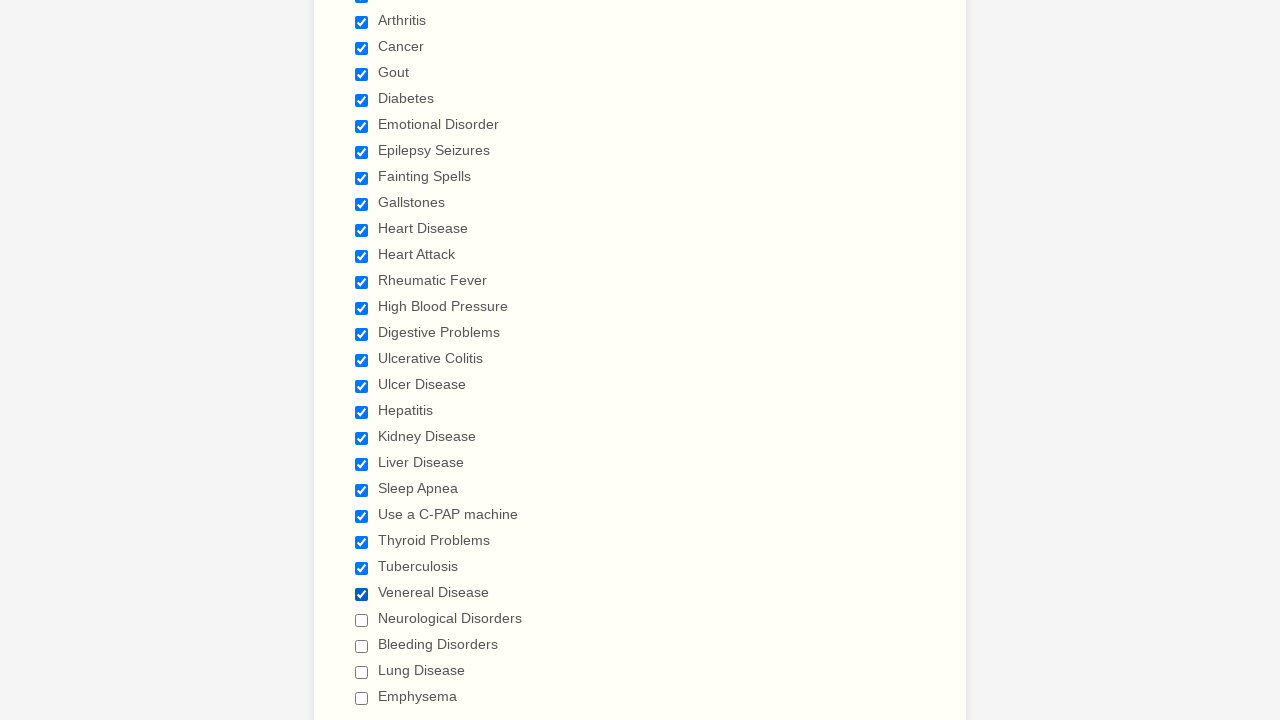

Clicked checkbox to select it at (362, 620) on input.form-checkbox >> nth=25
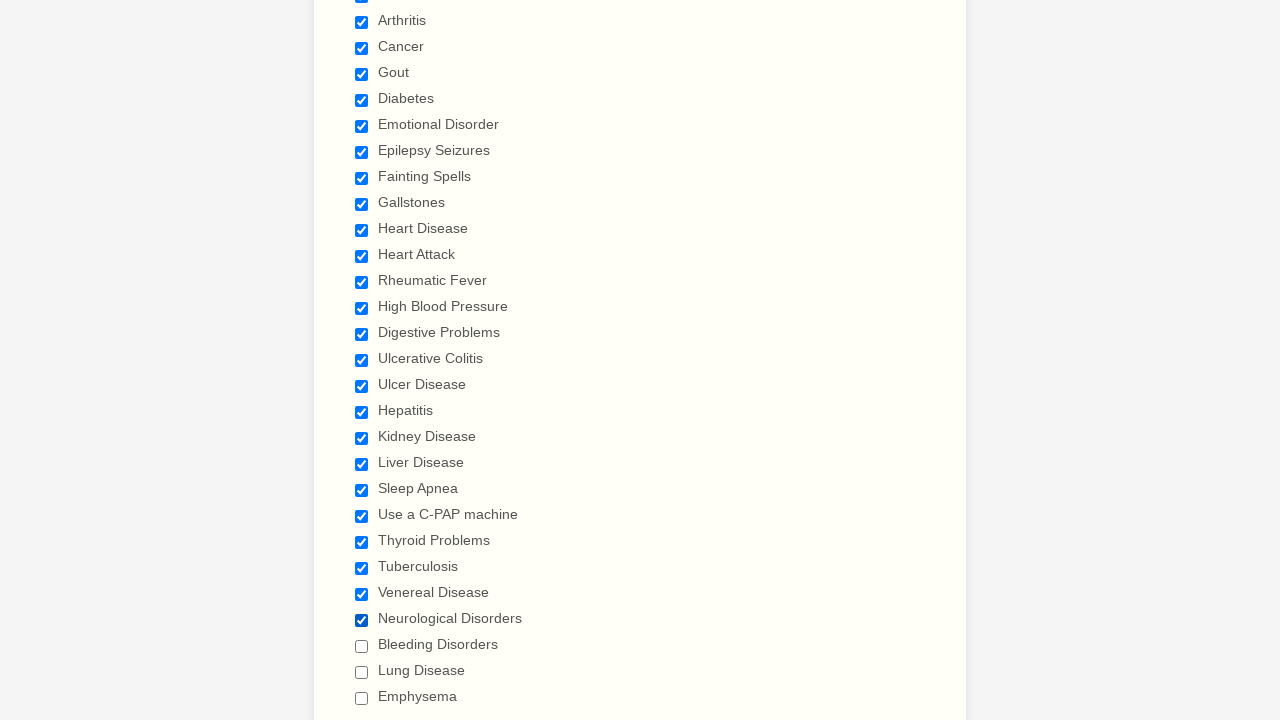

Clicked checkbox to select it at (362, 646) on input.form-checkbox >> nth=26
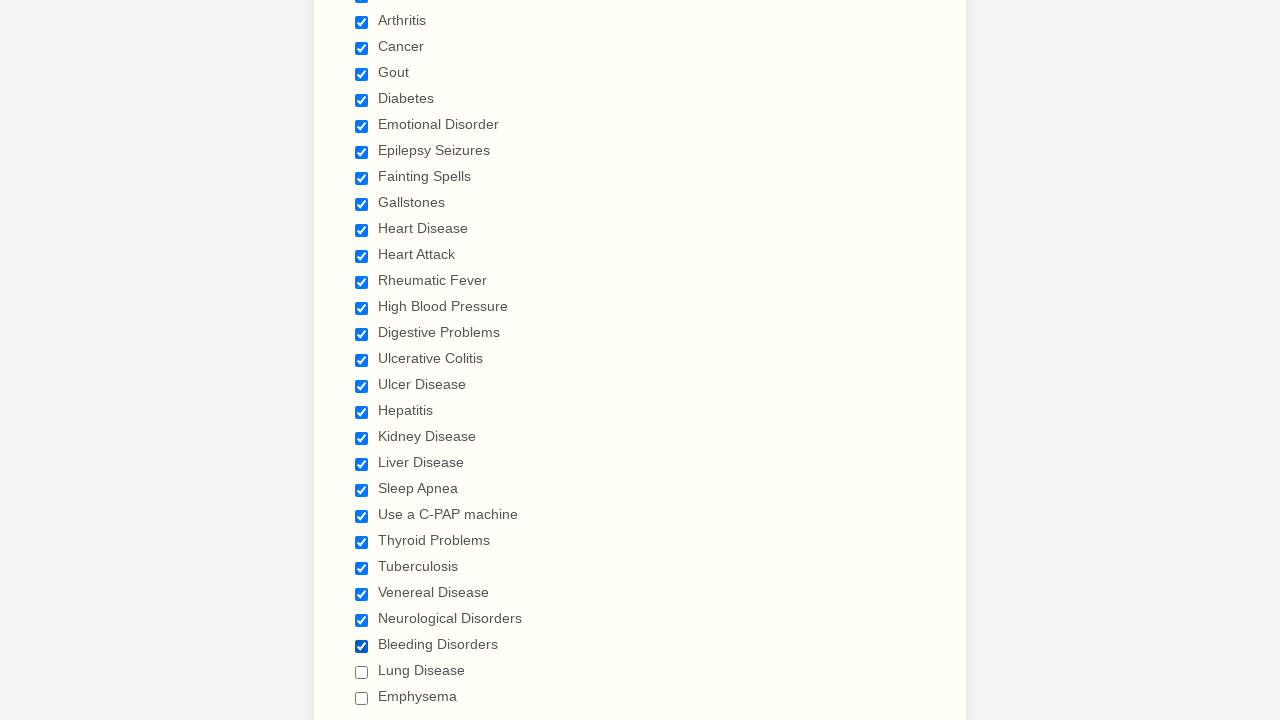

Clicked checkbox to select it at (362, 672) on input.form-checkbox >> nth=27
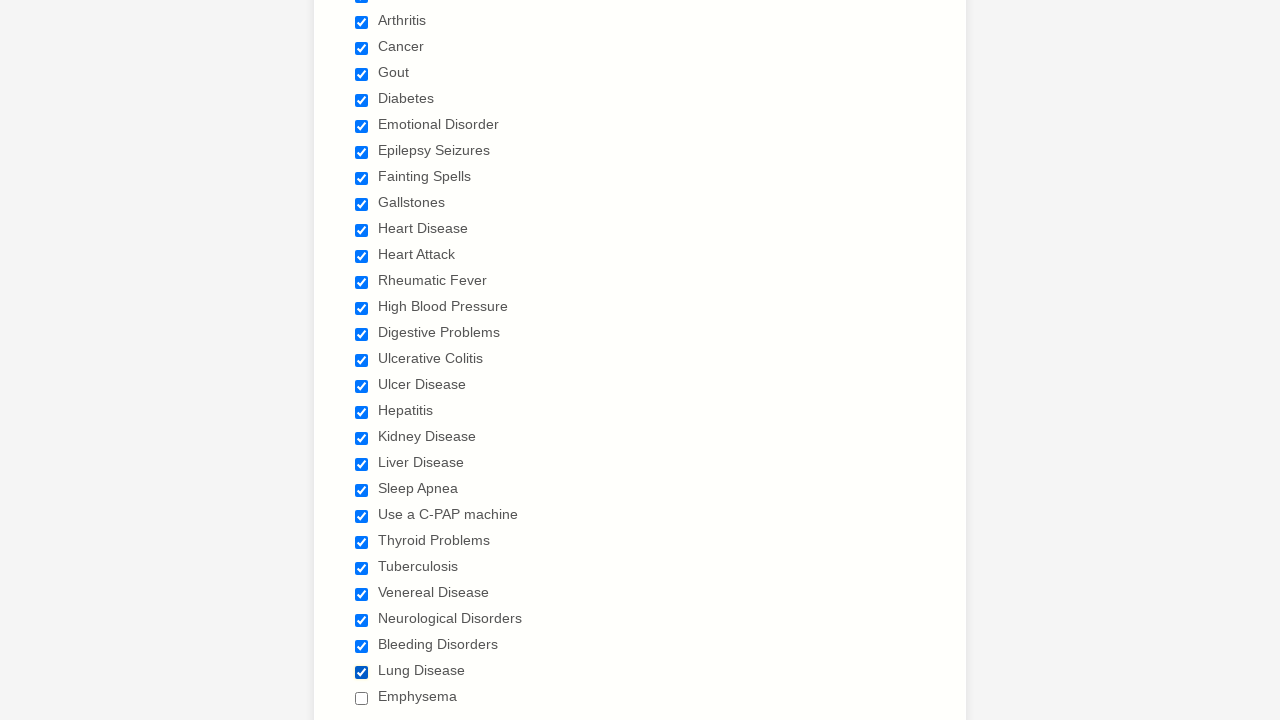

Clicked checkbox to select it at (362, 698) on input.form-checkbox >> nth=28
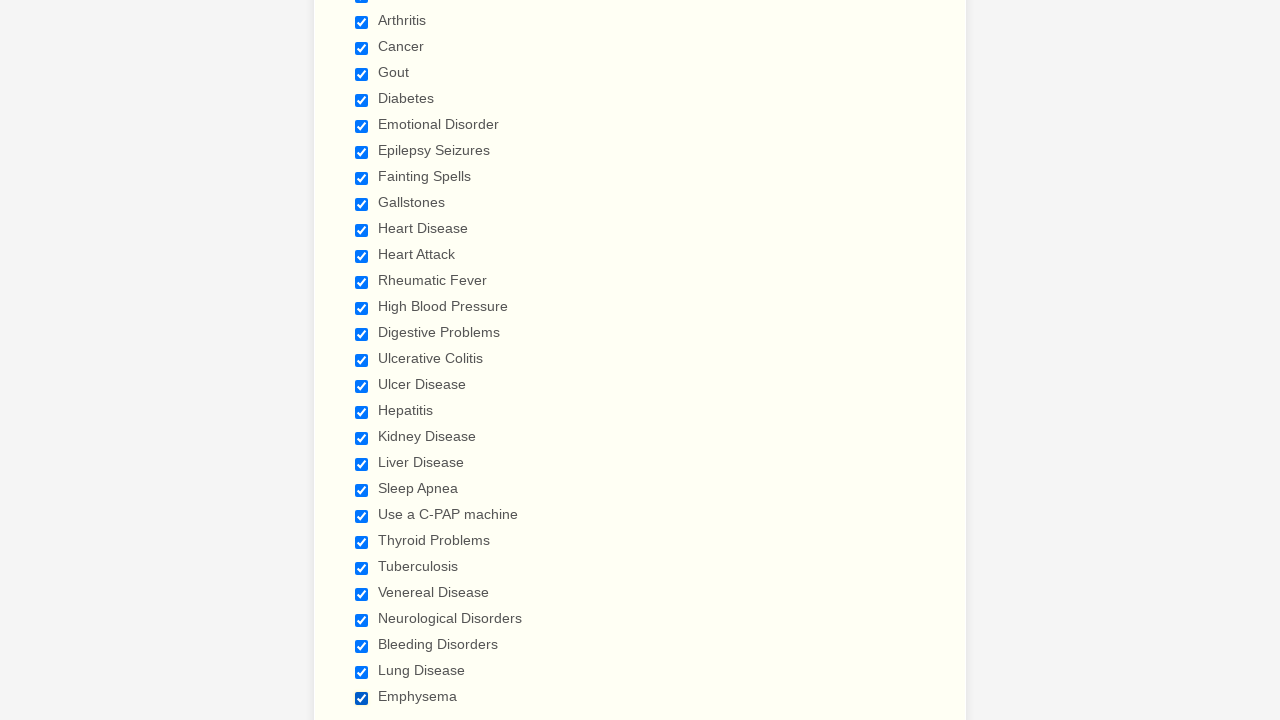

Located all checkboxes to find Liver Disease
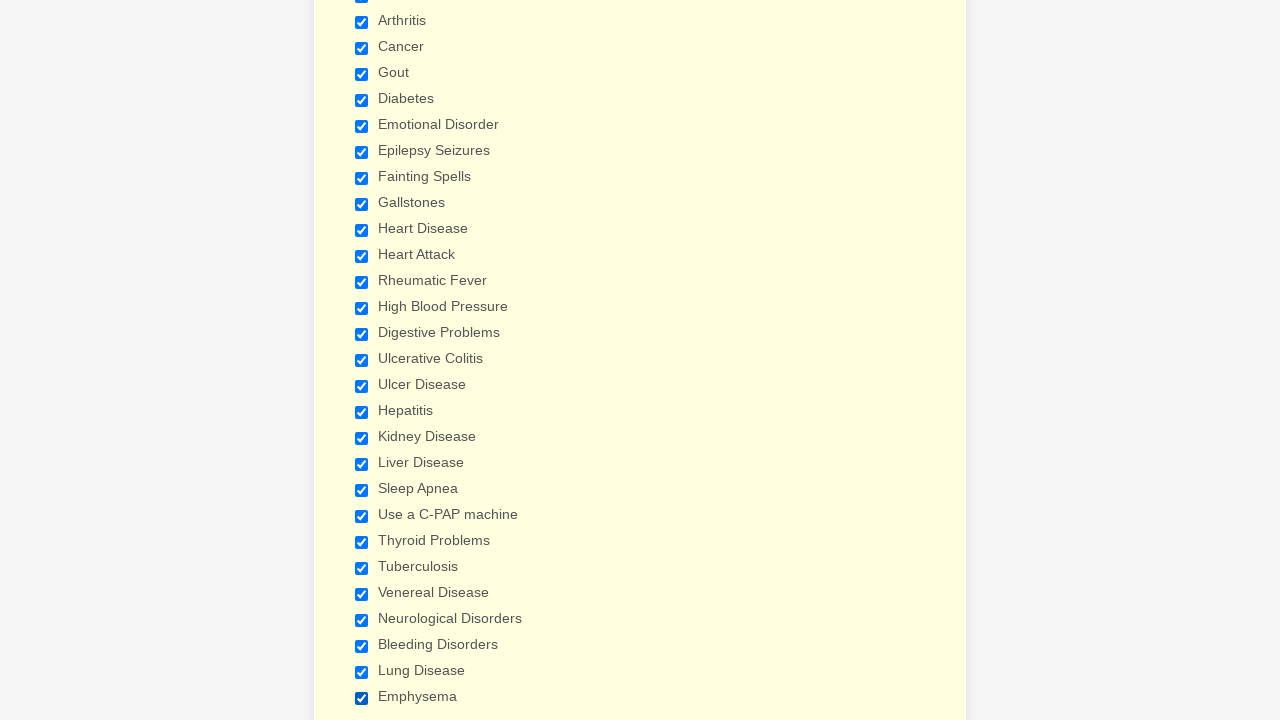

Retrieved checkbox value attribute: Anemia
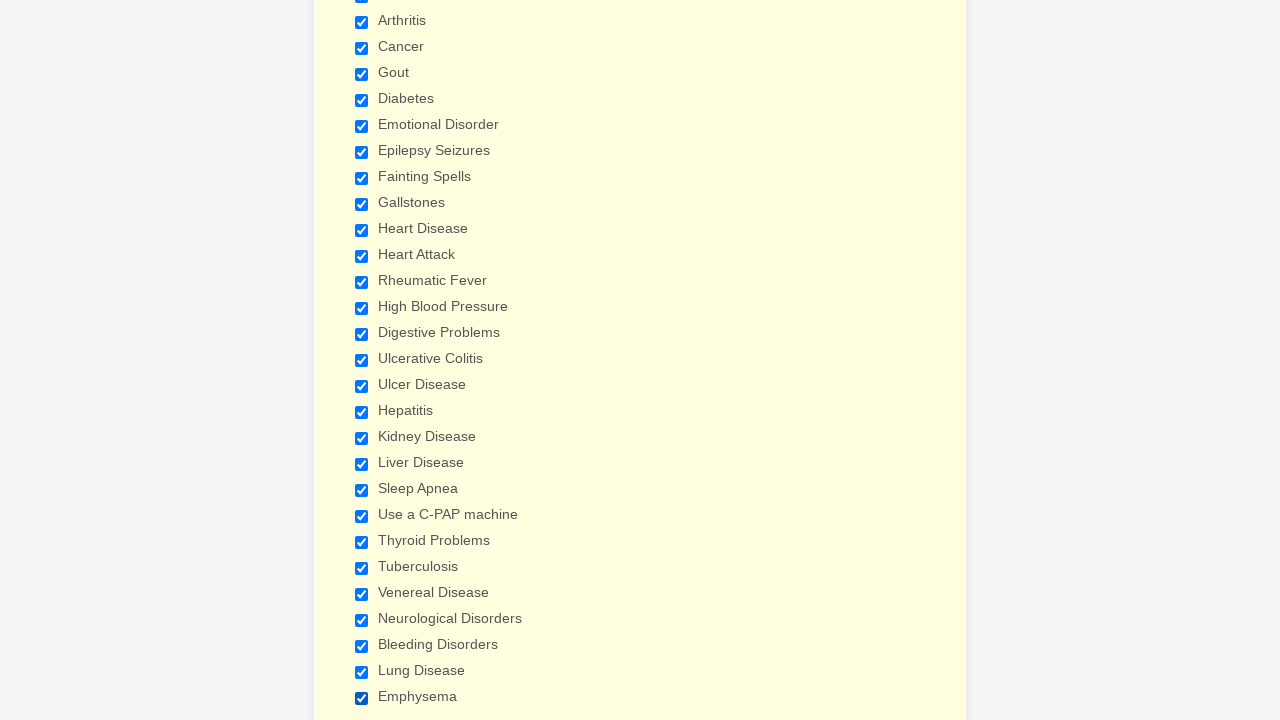

Retrieved checkbox value attribute: Asthma
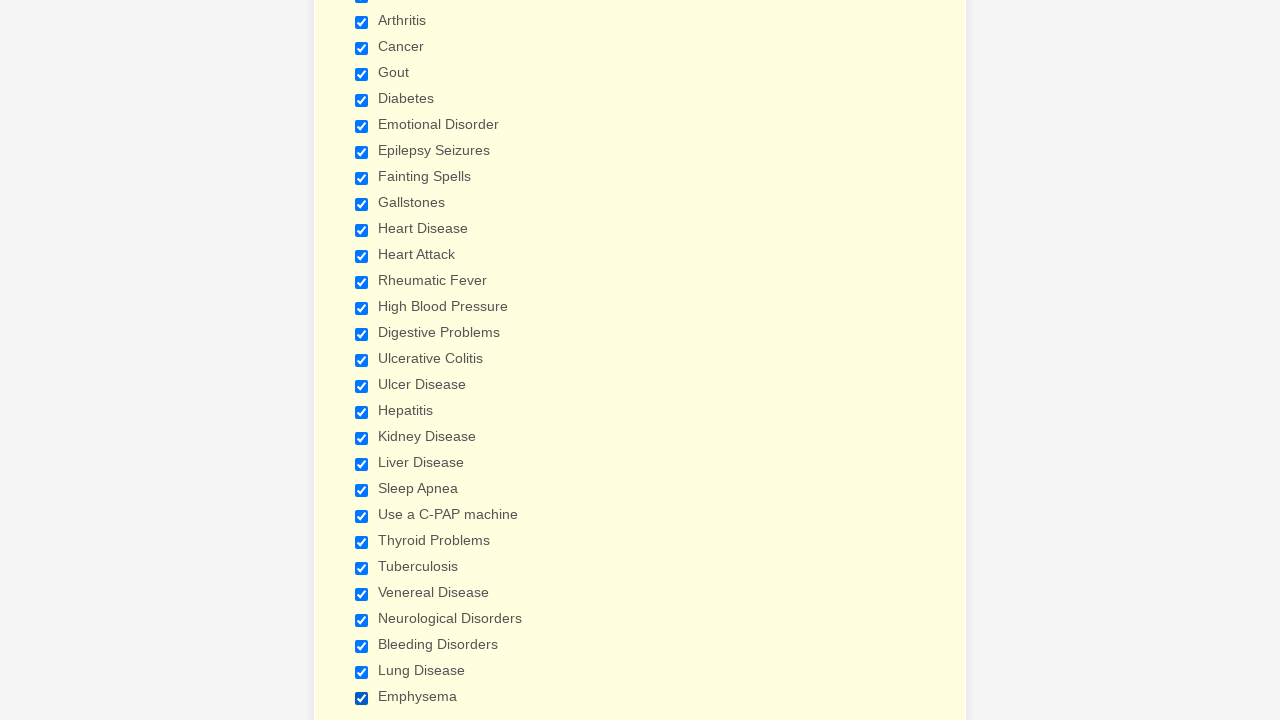

Retrieved checkbox value attribute: Arthritis
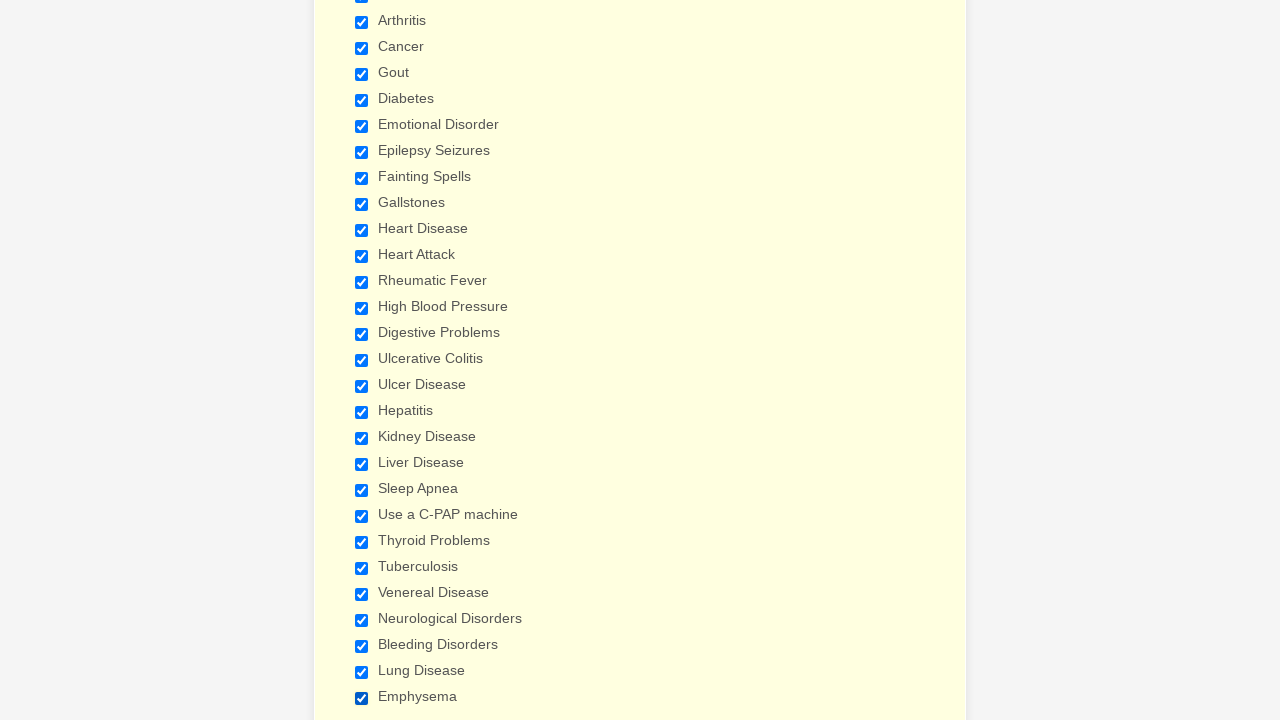

Retrieved checkbox value attribute: Cancer
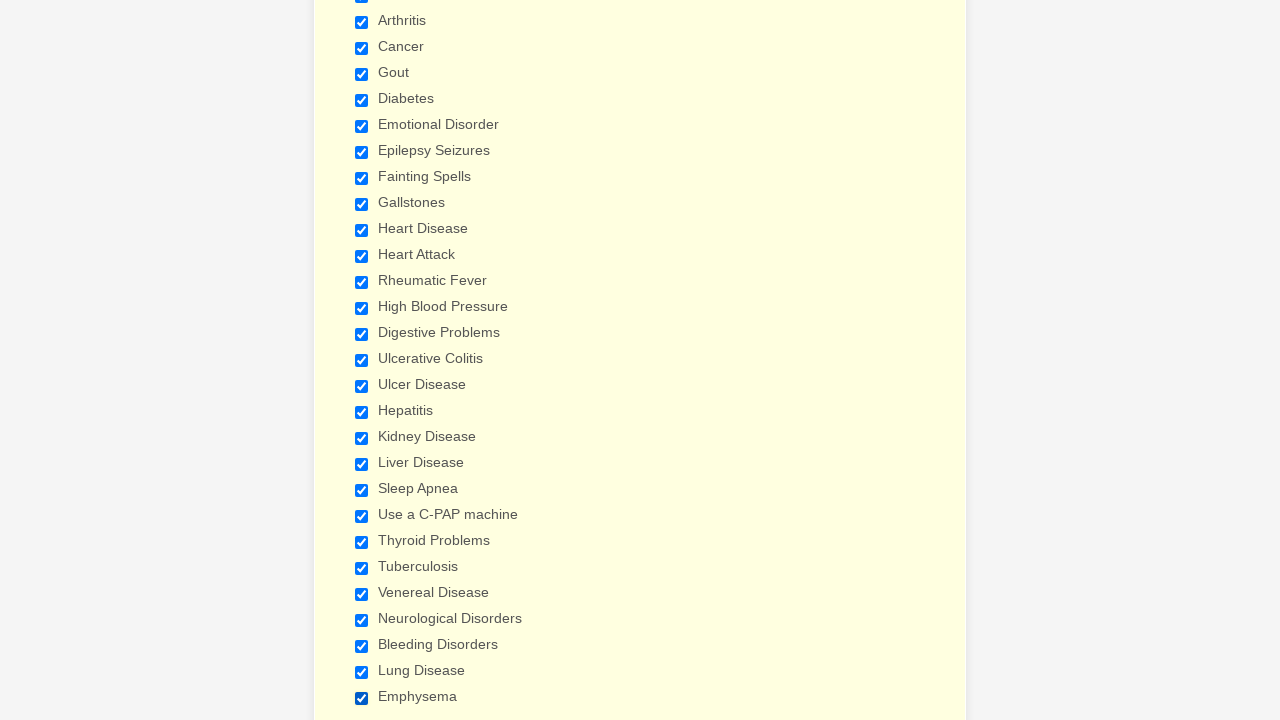

Retrieved checkbox value attribute: Gout
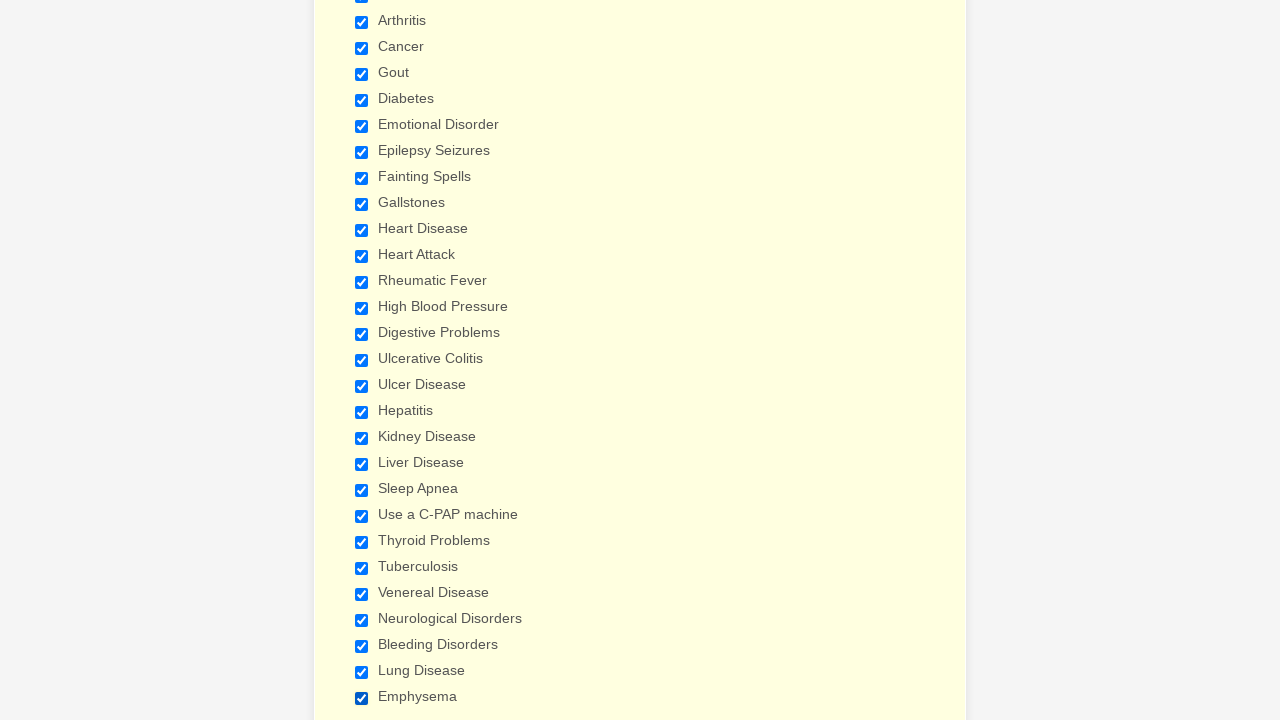

Retrieved checkbox value attribute: Diabetes
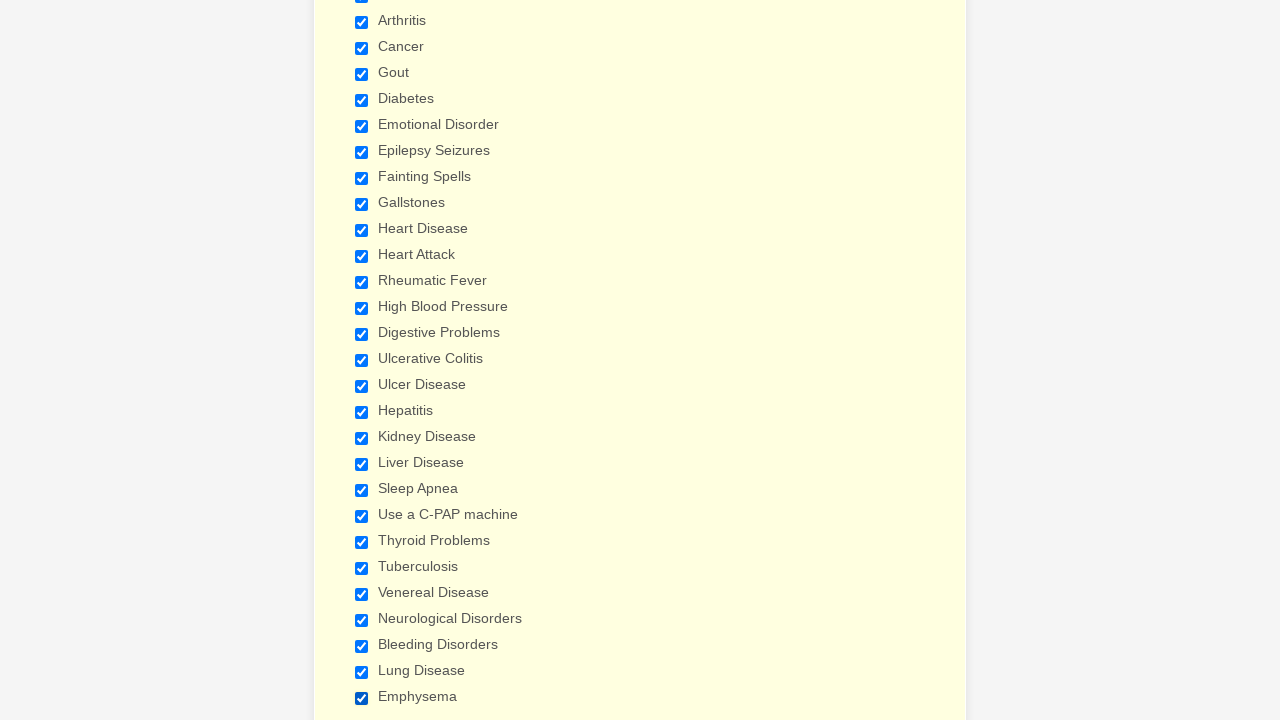

Retrieved checkbox value attribute: Emotional Disorder
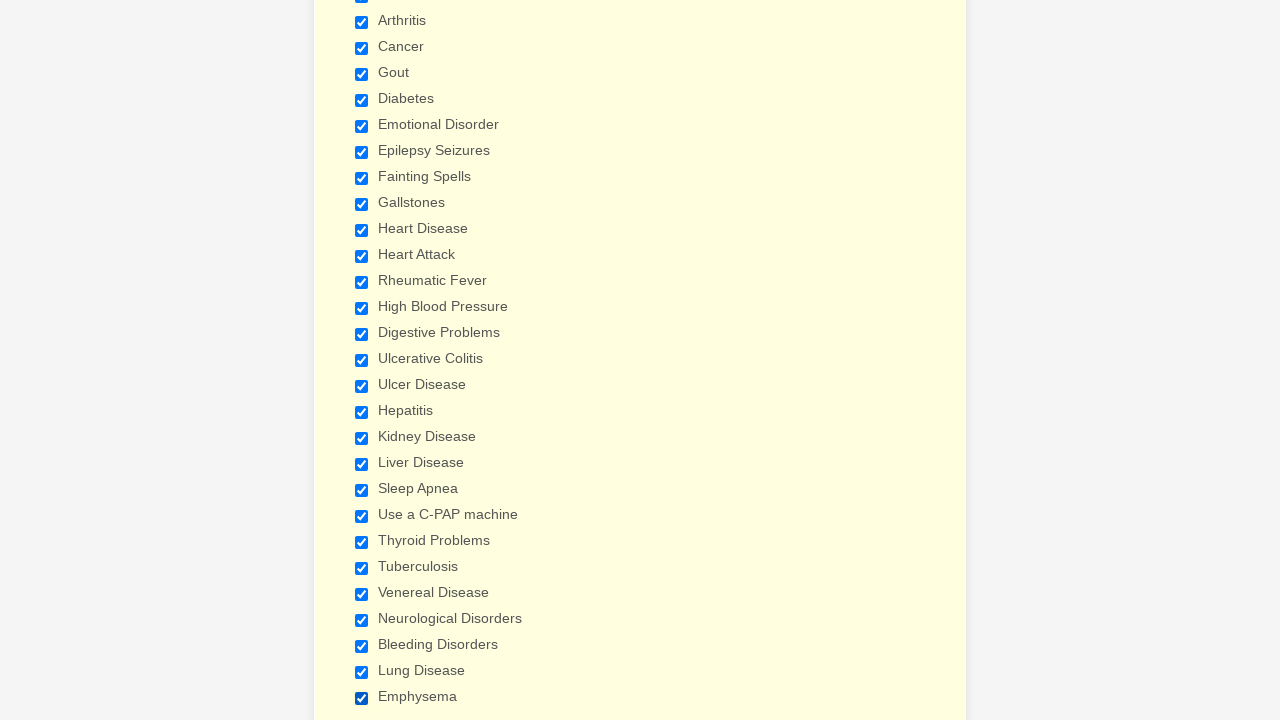

Retrieved checkbox value attribute: Epilepsy Seizures
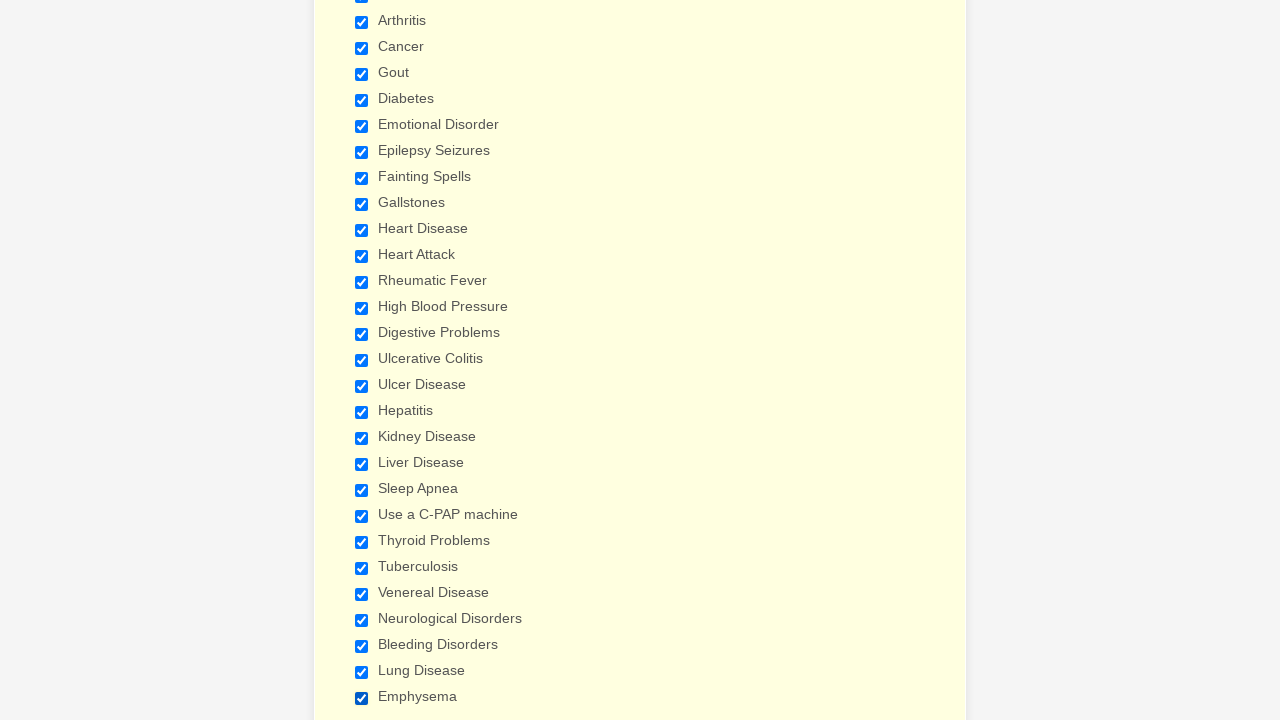

Retrieved checkbox value attribute: Fainting Spells
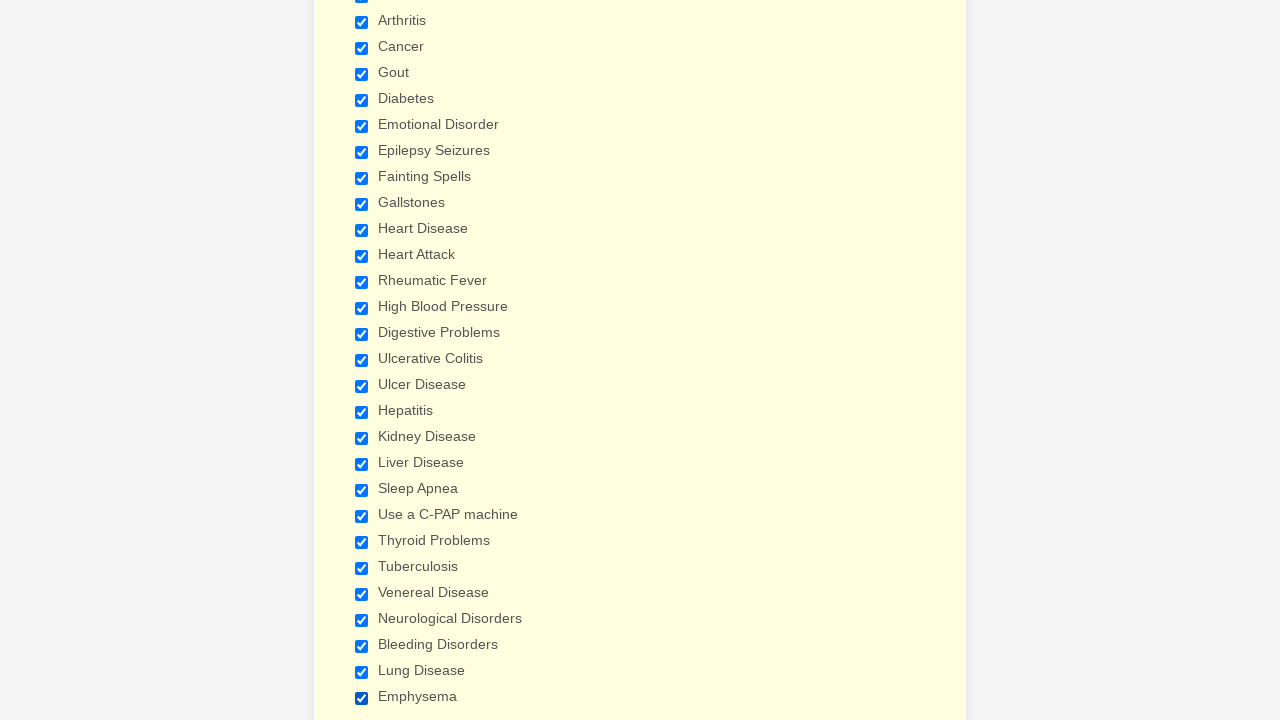

Retrieved checkbox value attribute: Gallstones
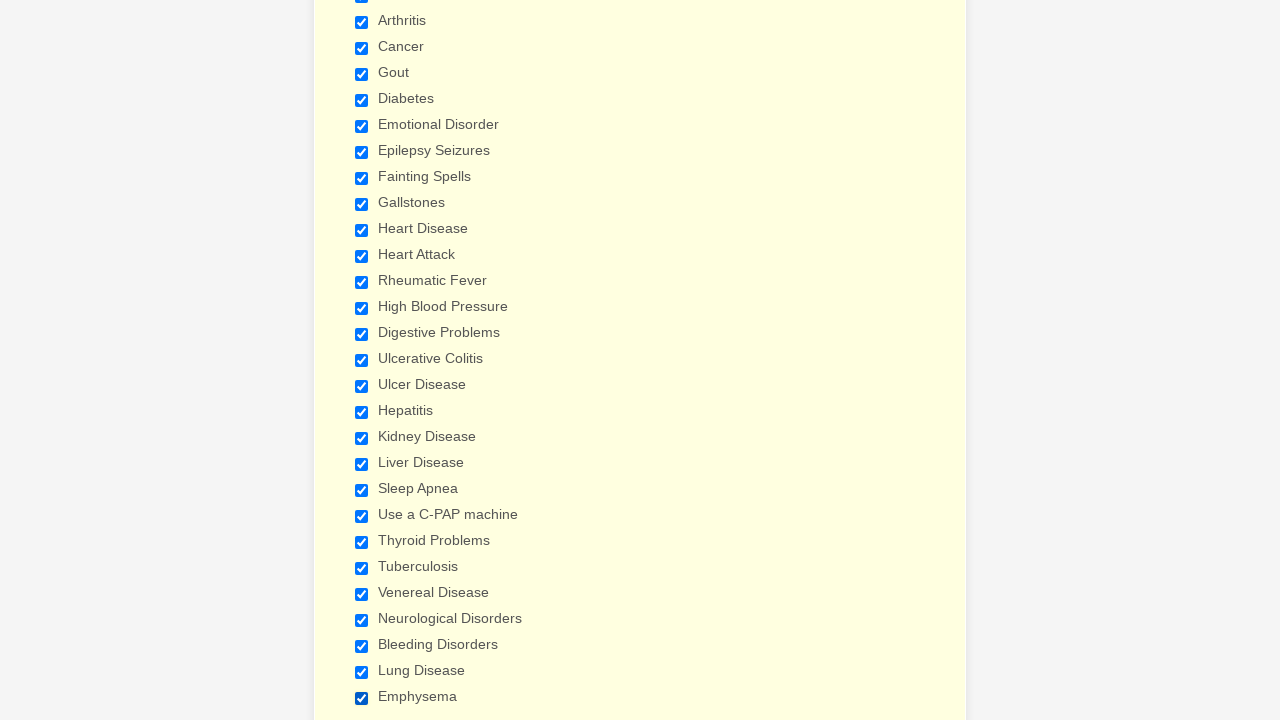

Retrieved checkbox value attribute: Heart Disease
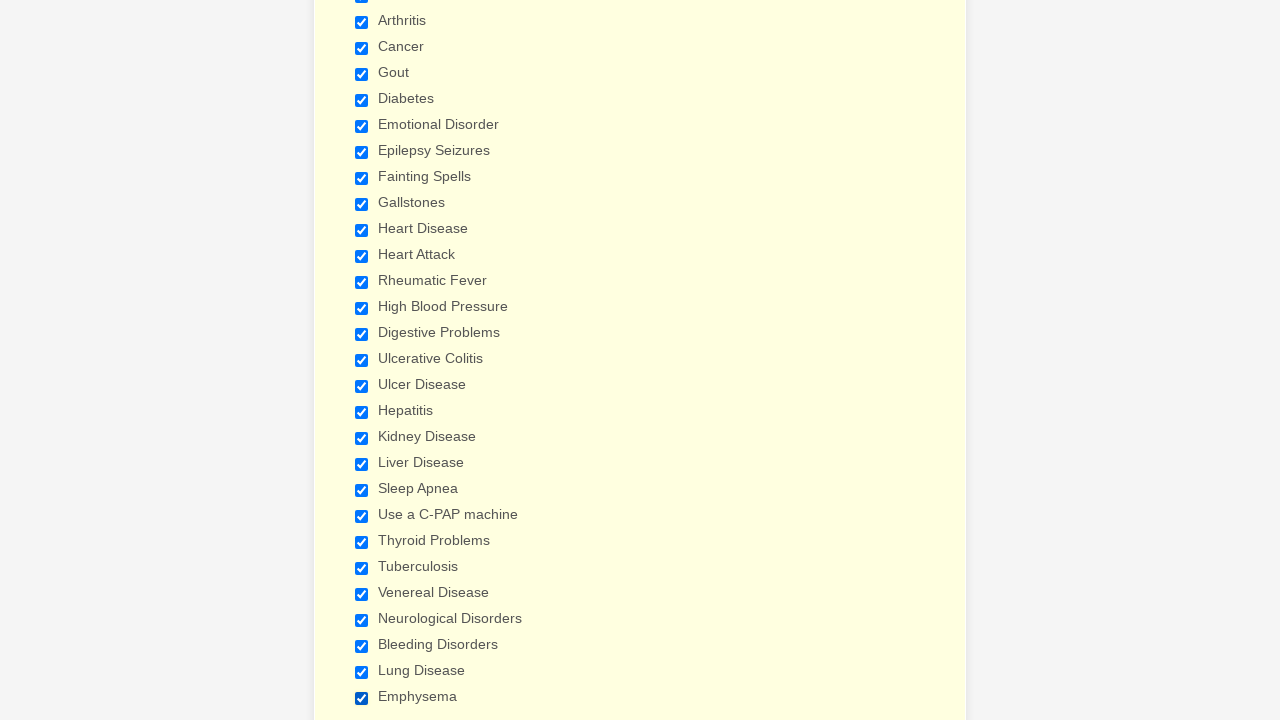

Retrieved checkbox value attribute: Heart Attack
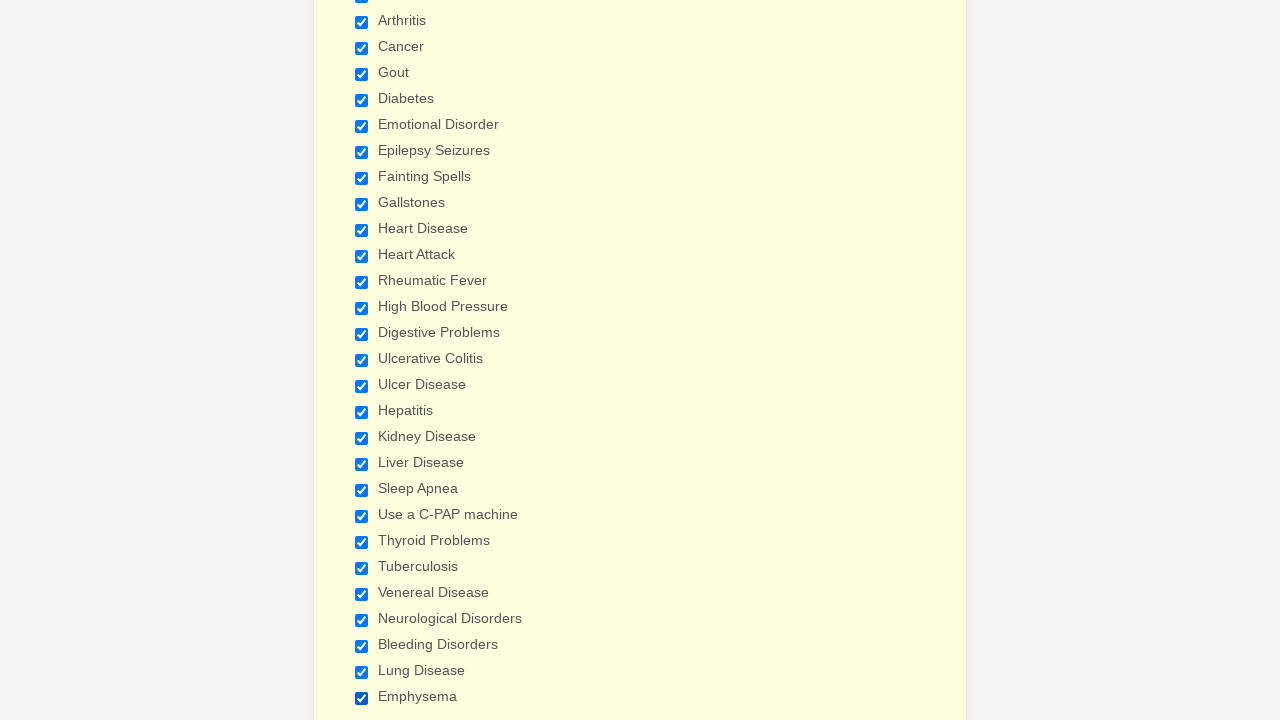

Retrieved checkbox value attribute: Rheumatic Fever
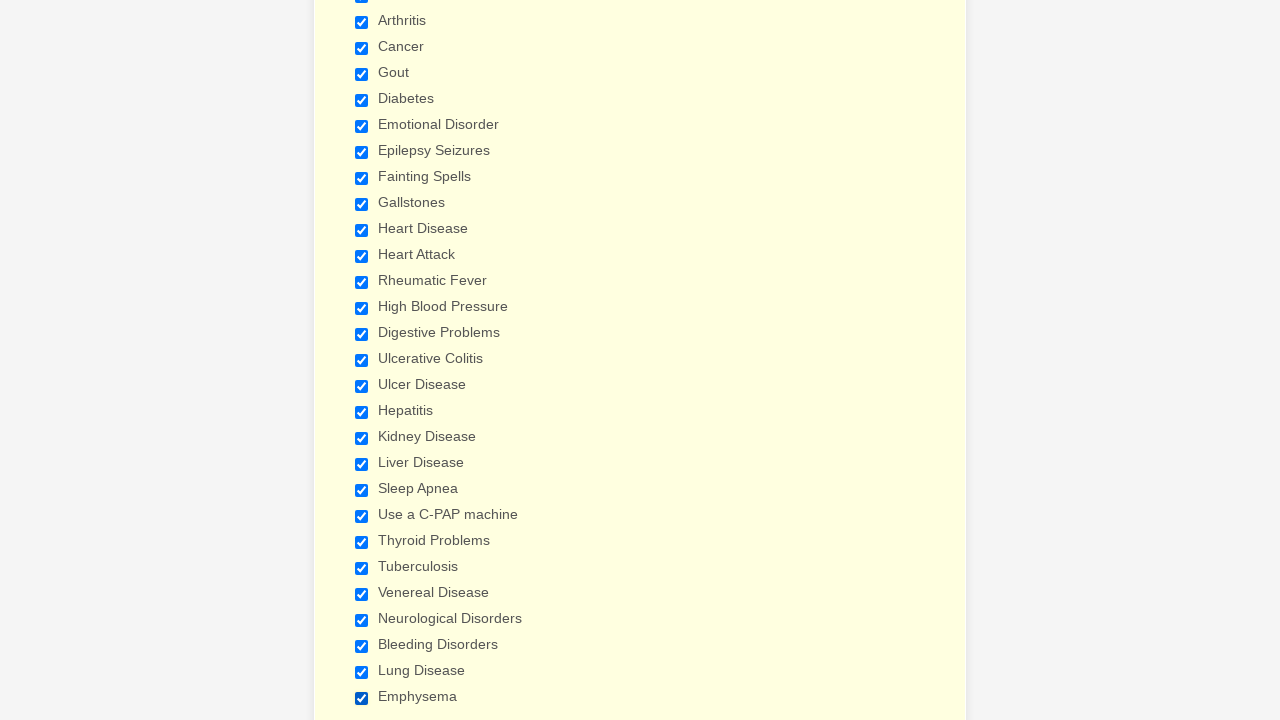

Retrieved checkbox value attribute: High Blood Pressure
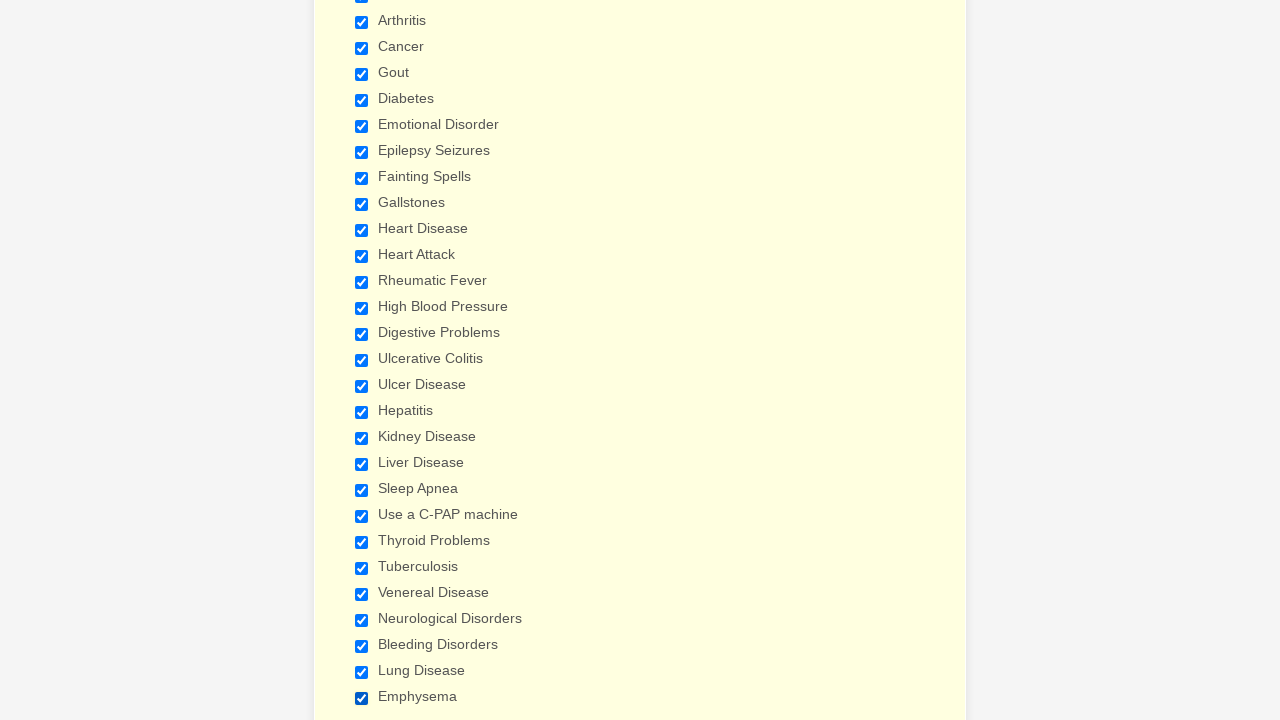

Retrieved checkbox value attribute: Digestive Problems
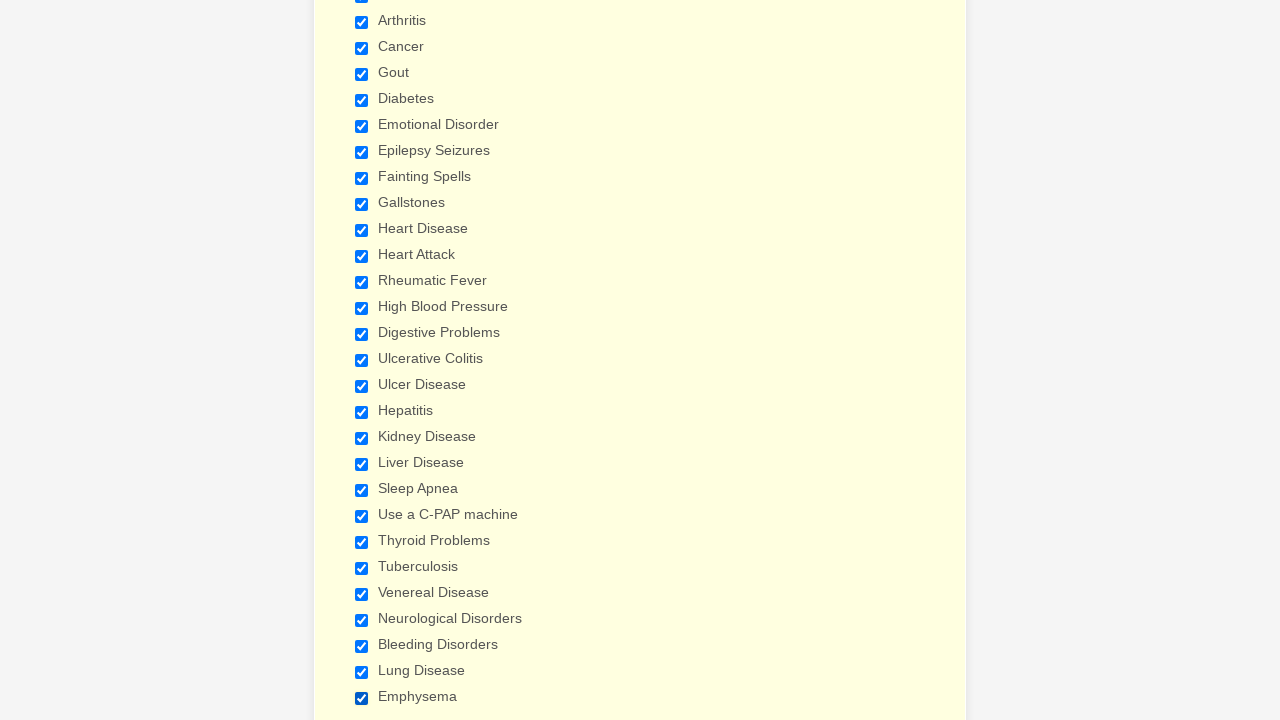

Retrieved checkbox value attribute: Ulcerative Colitis
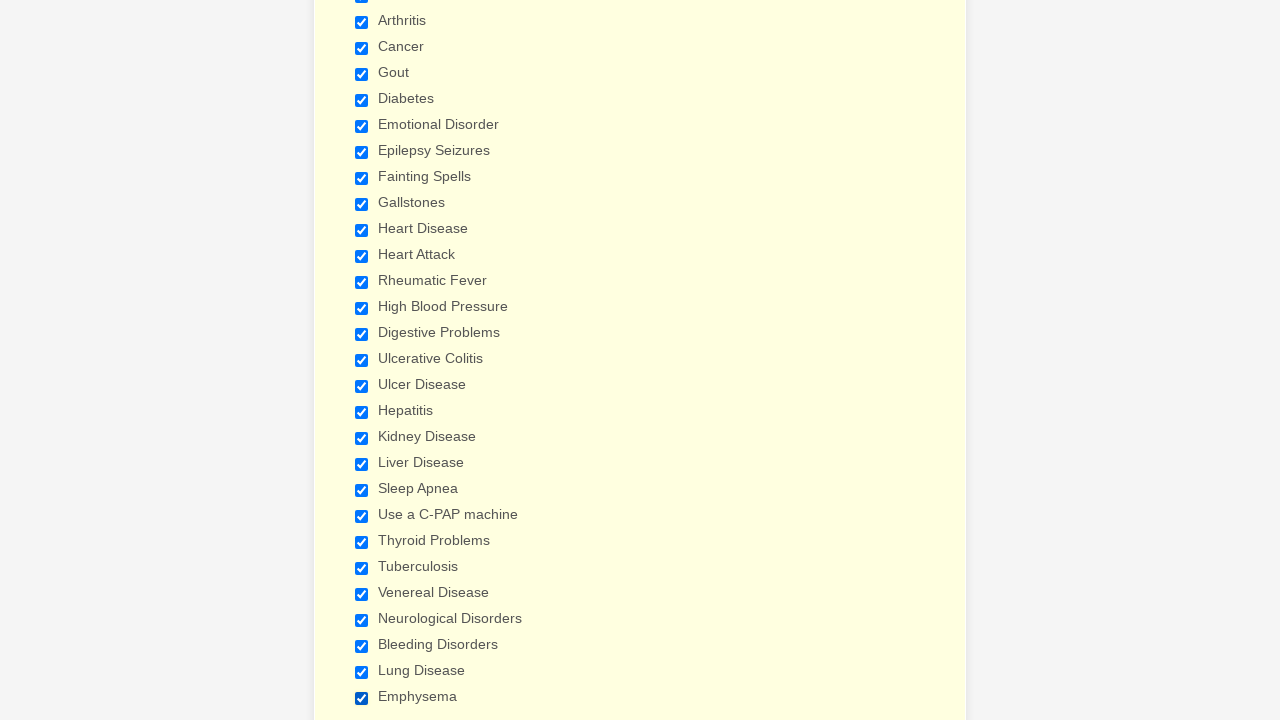

Retrieved checkbox value attribute: Ulcer Disease
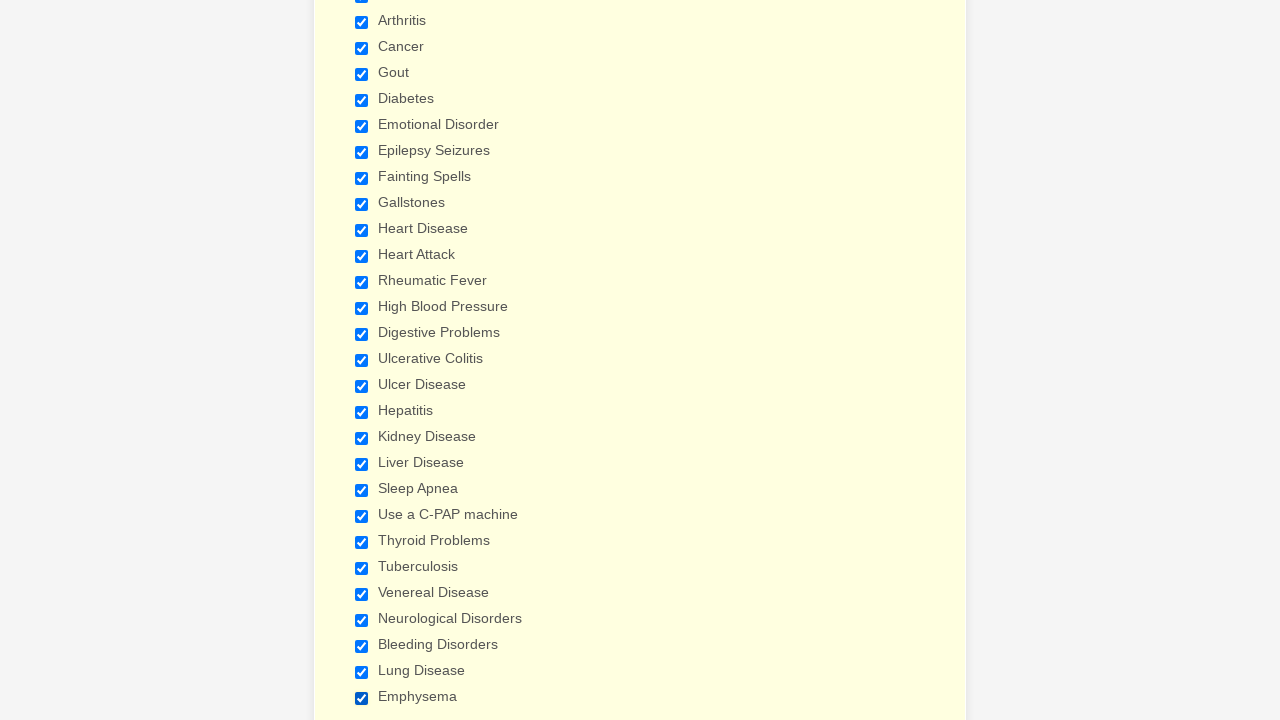

Retrieved checkbox value attribute: Hepatitis
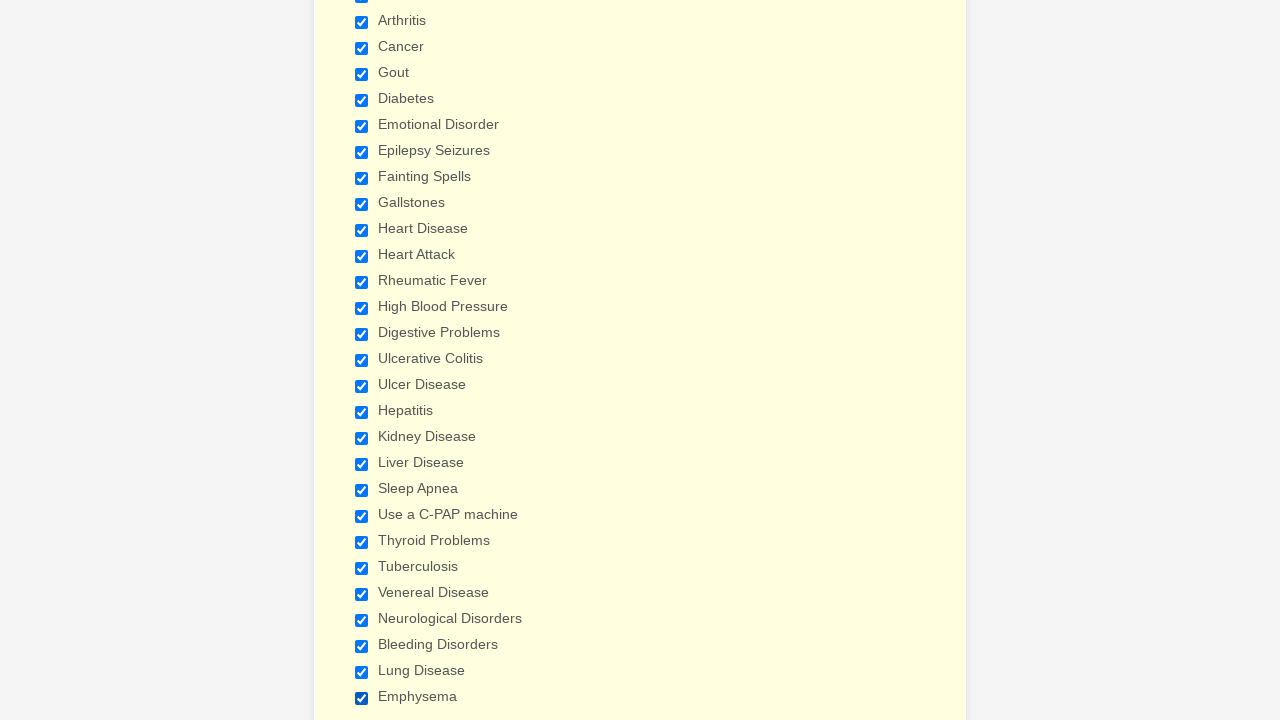

Retrieved checkbox value attribute: Kidney Disease
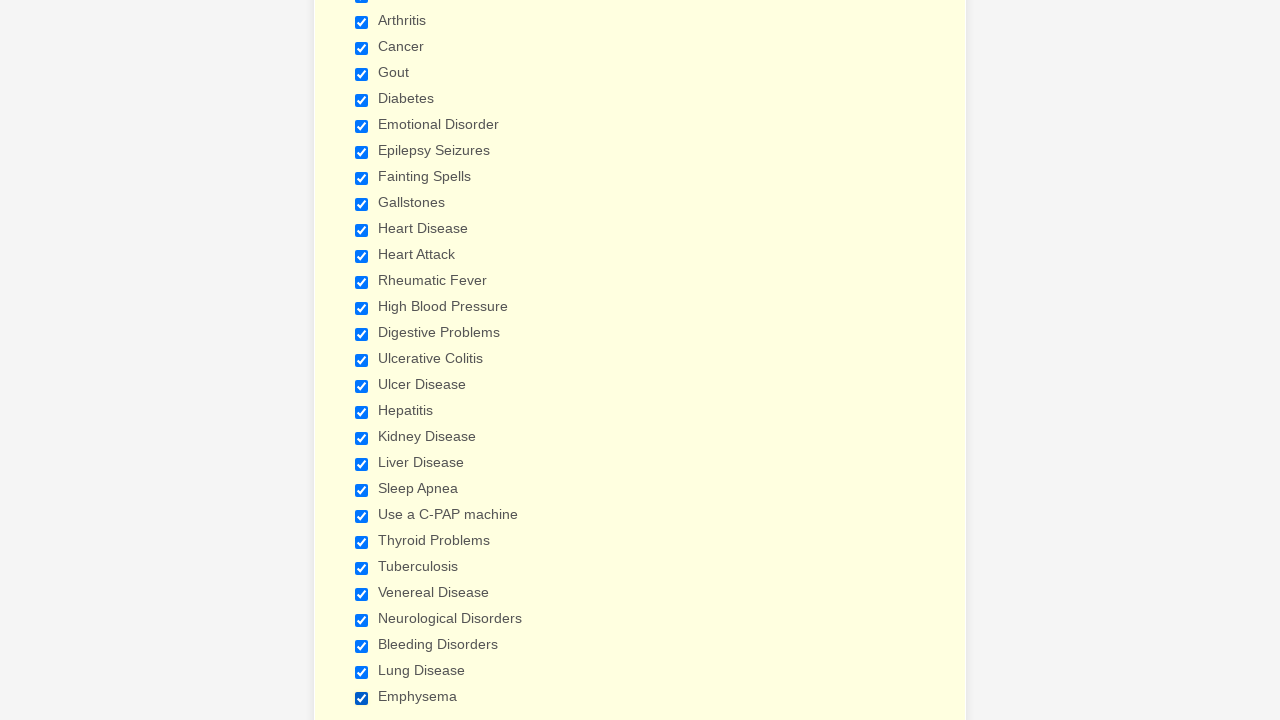

Retrieved checkbox value attribute: Liver Disease
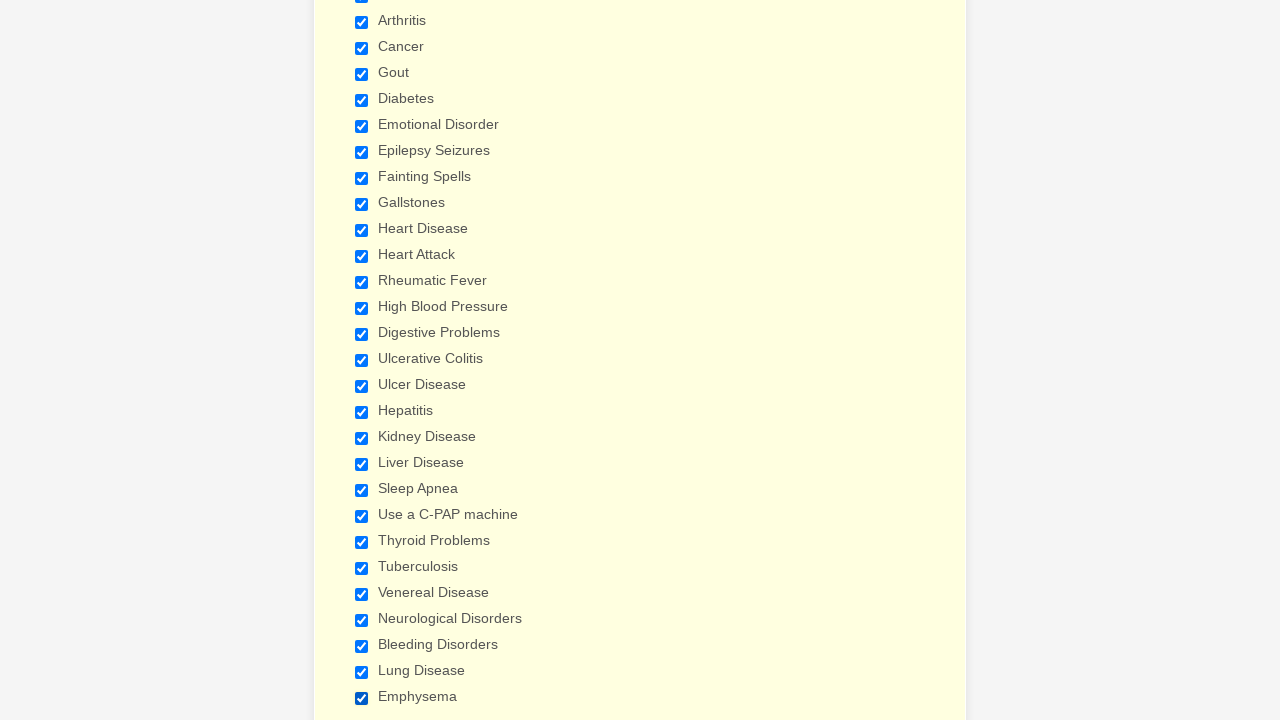

Clicked Liver Disease checkbox at (362, 464) on input.form-checkbox >> nth=19
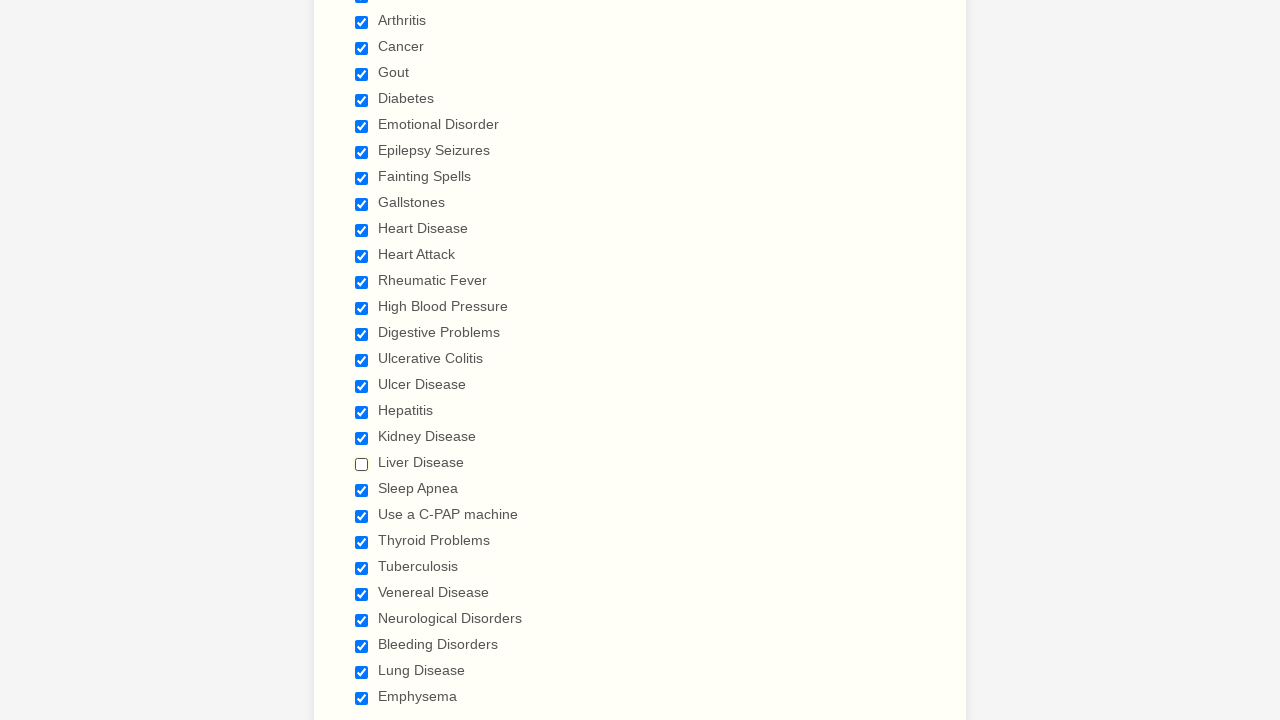

Retrieved checkbox value attribute: Sleep Apnea
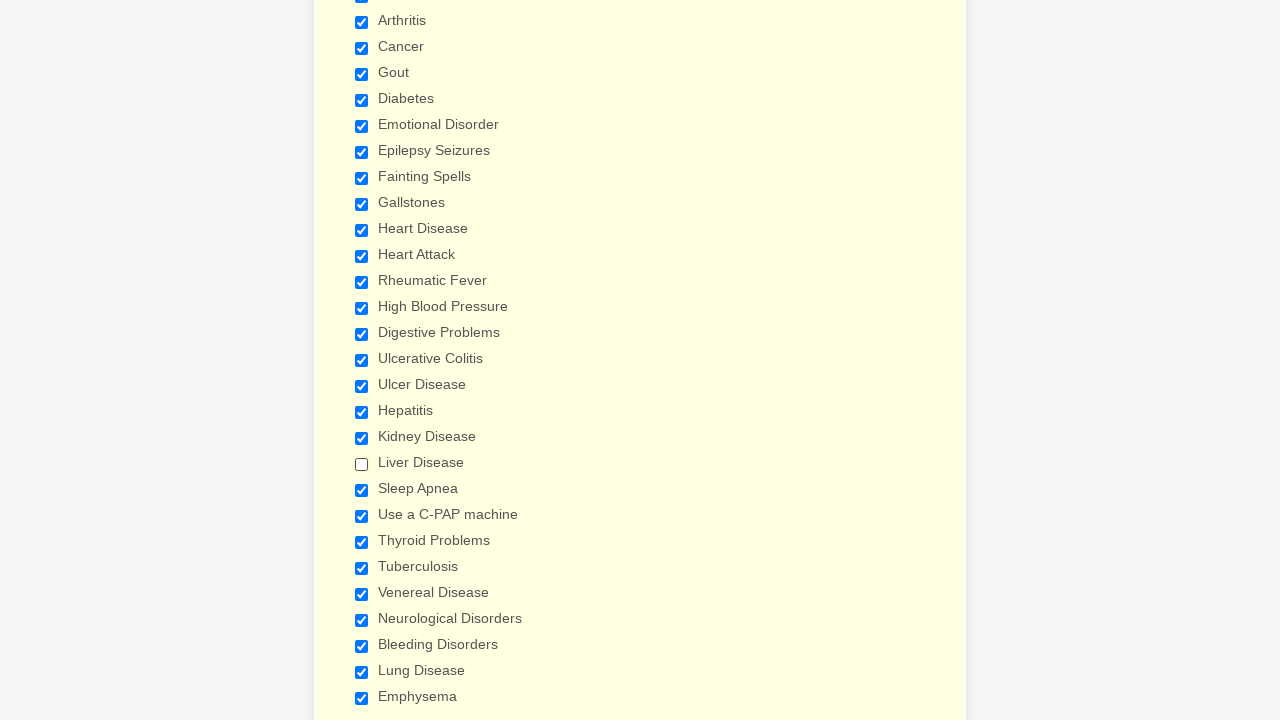

Retrieved checkbox value attribute: Use a C-PAP machine
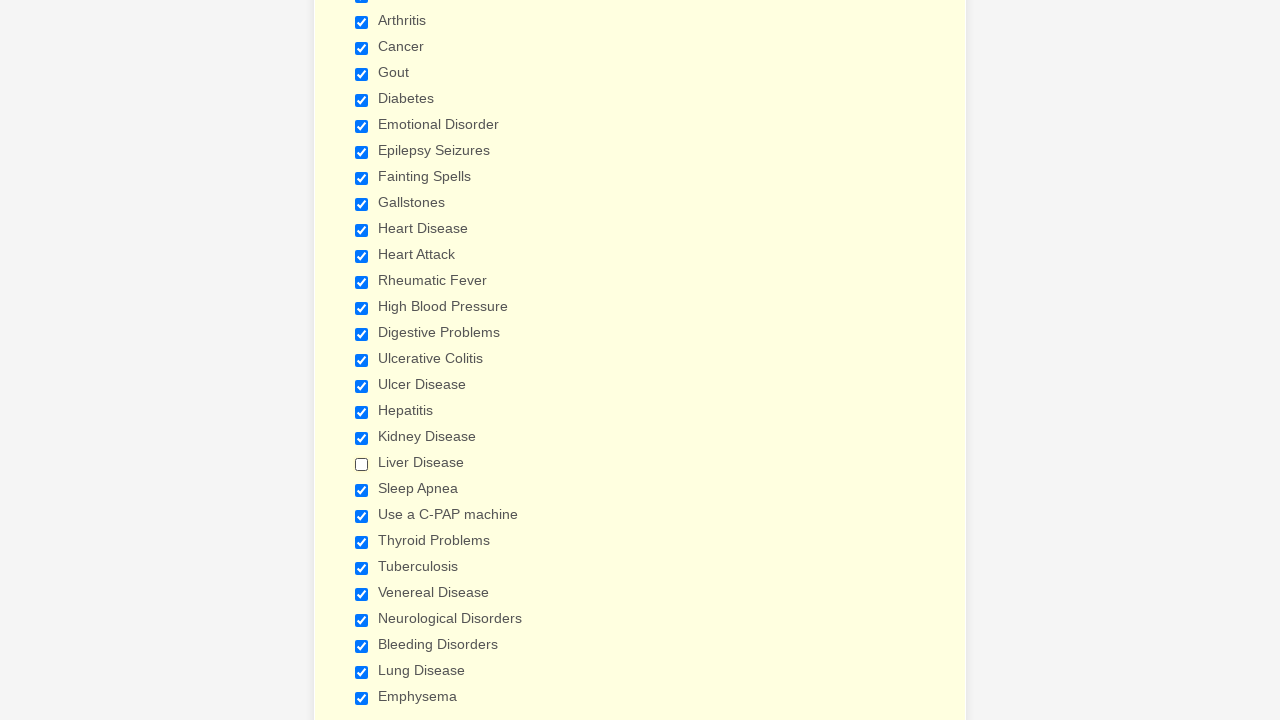

Retrieved checkbox value attribute: Thyroid Problems
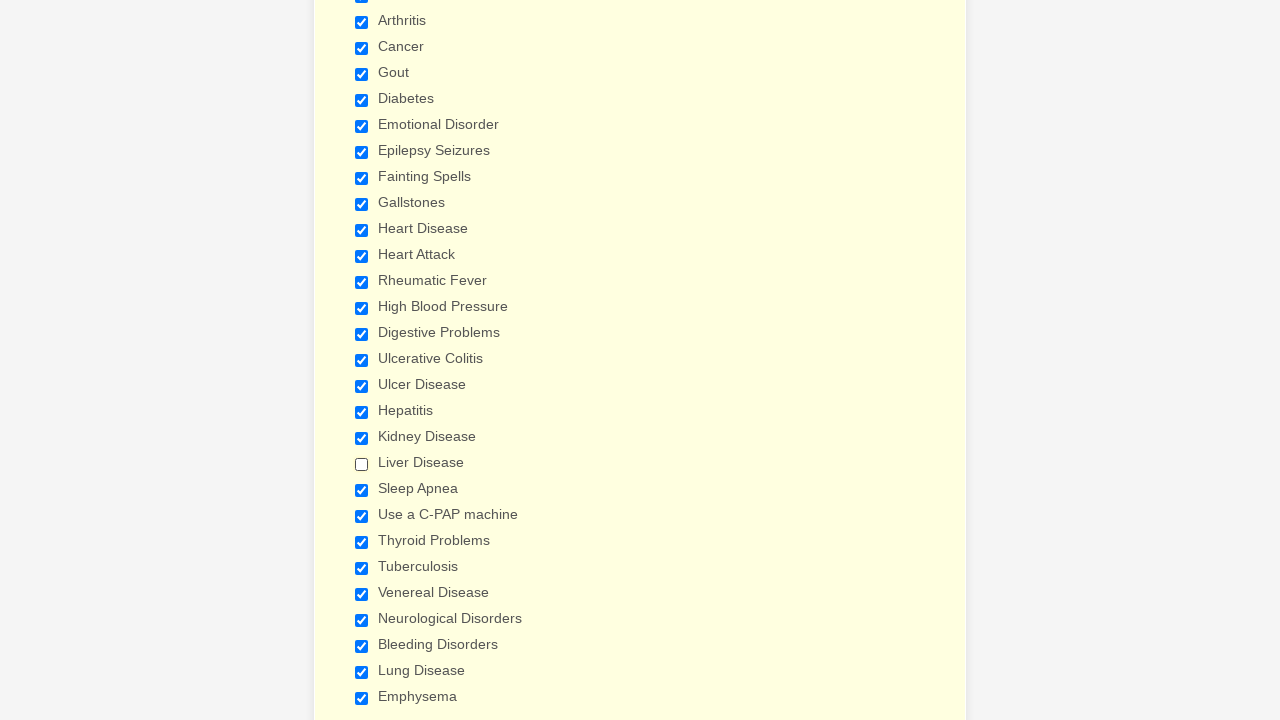

Retrieved checkbox value attribute: Tuberculosis
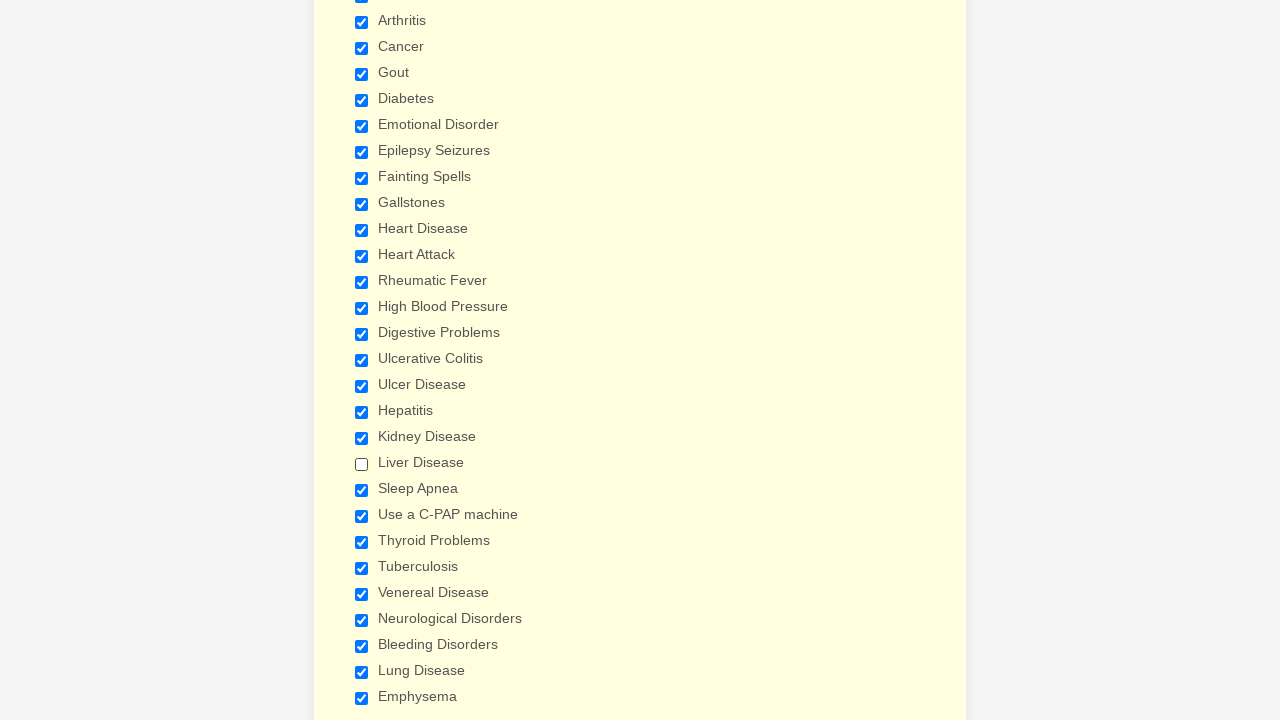

Retrieved checkbox value attribute: Venereal Disease
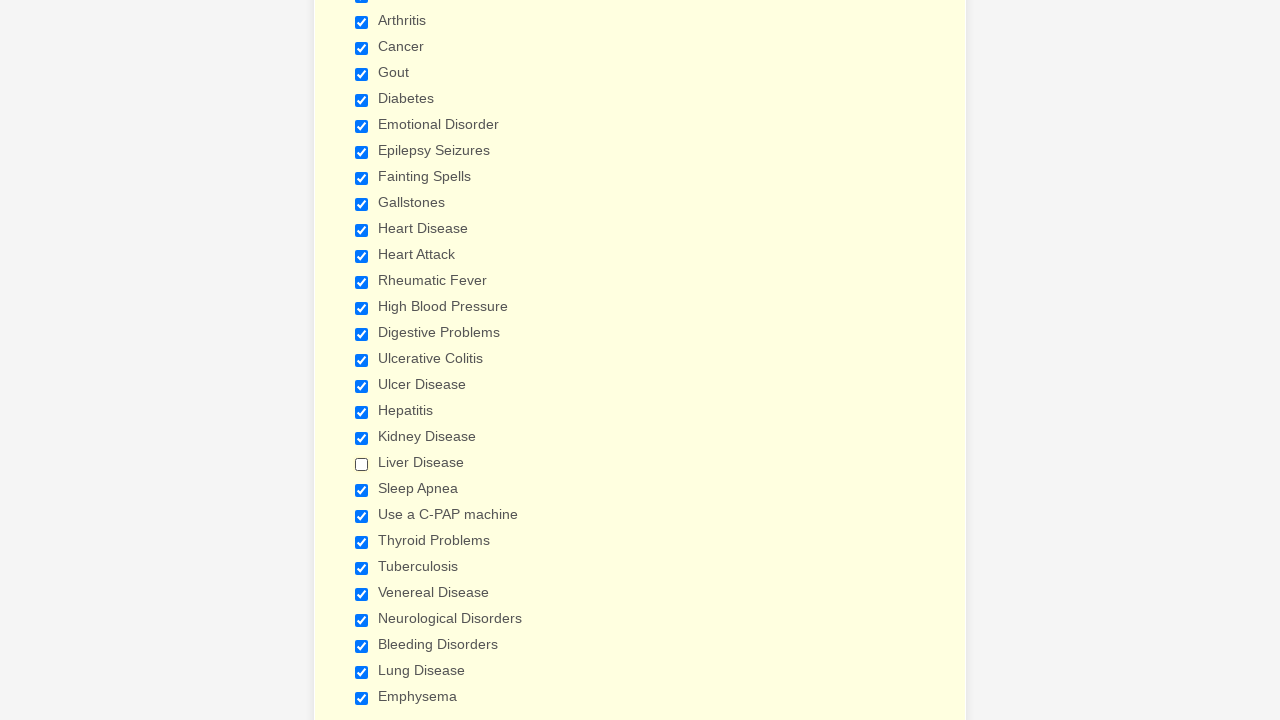

Retrieved checkbox value attribute: Neurological Disorders
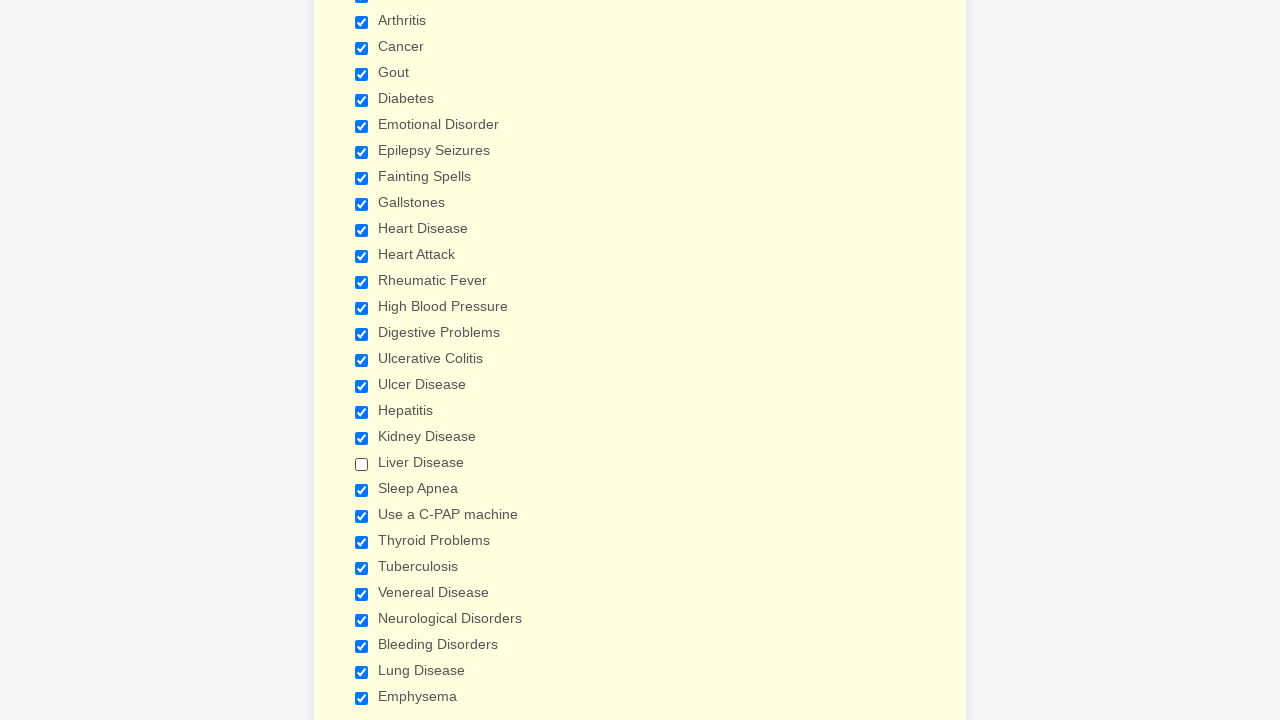

Retrieved checkbox value attribute: Bleeding Disorders
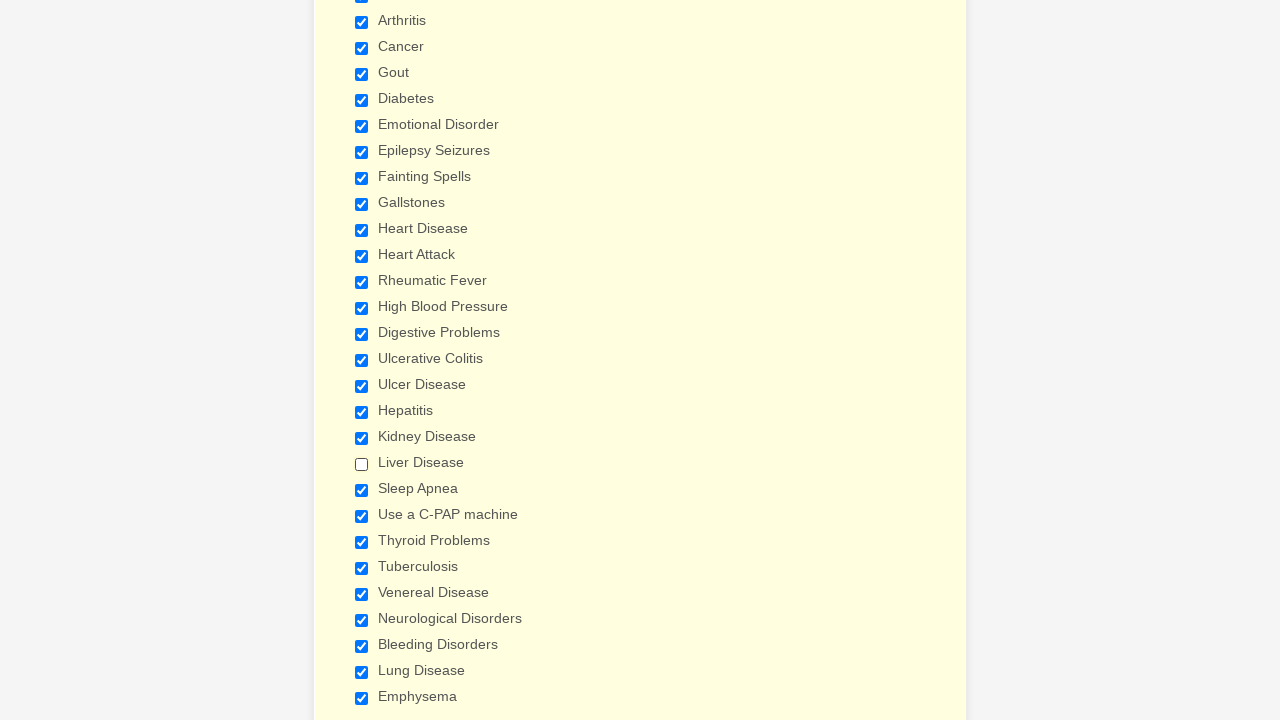

Retrieved checkbox value attribute: Lung Disease
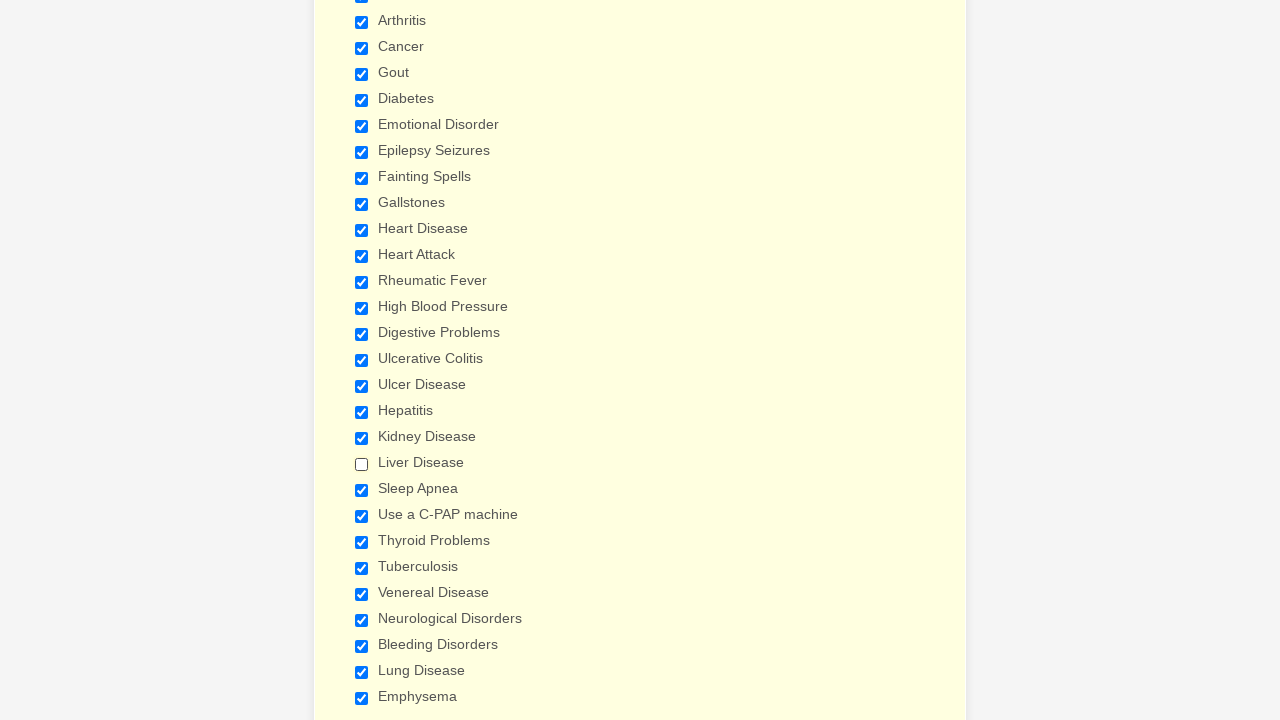

Retrieved checkbox value attribute: Emphysema
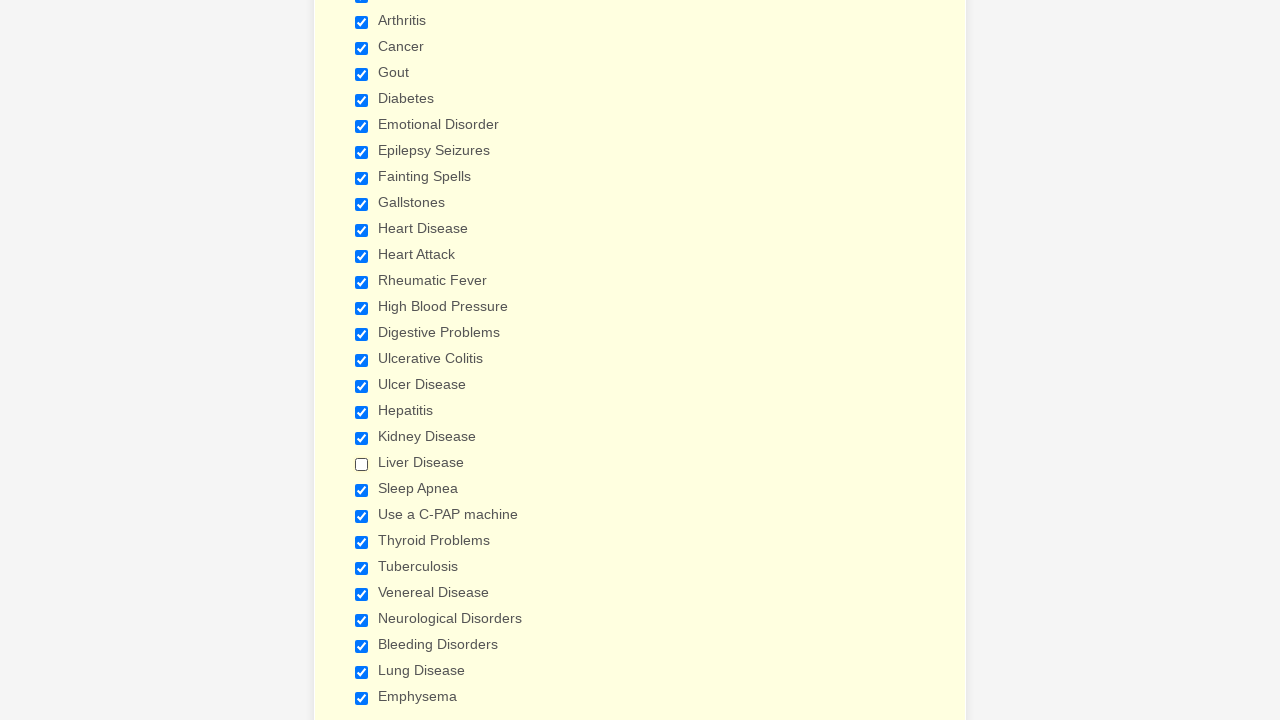

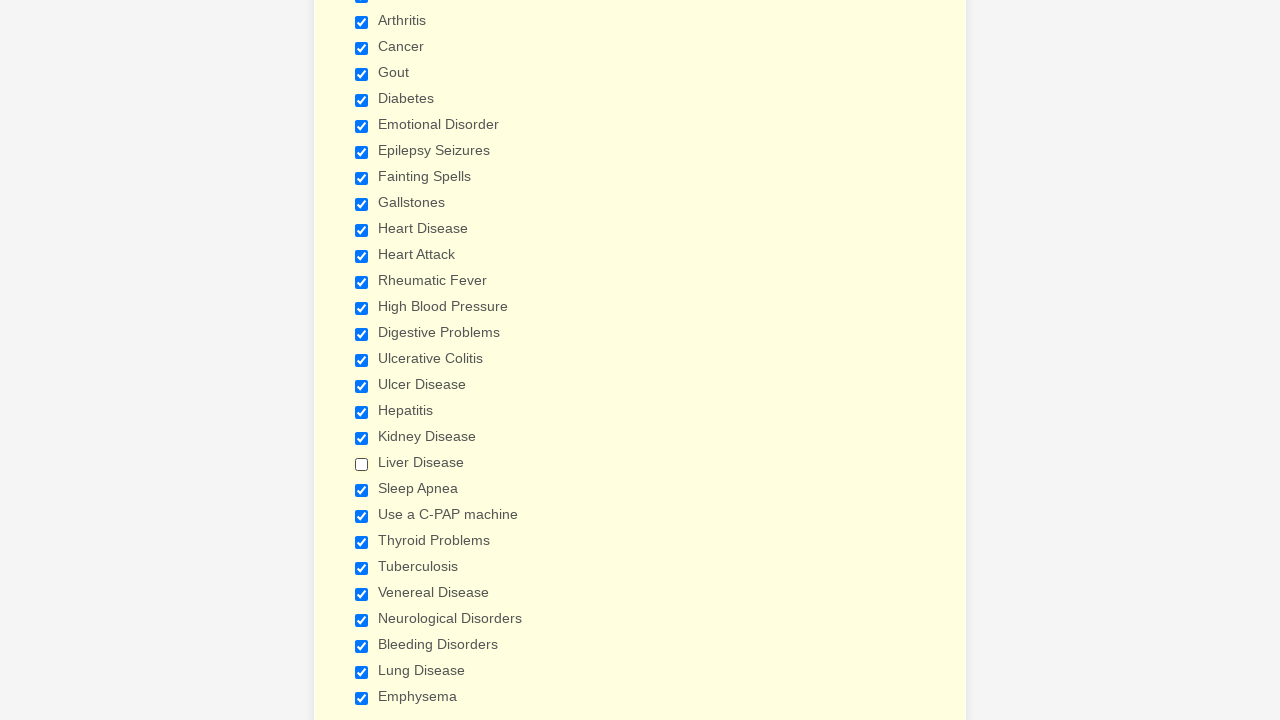